Navigates to an automation practice page and verifies that all links in the table are present and accessible

Starting URL: https://rahulshettyacademy.com/AutomationPractice/

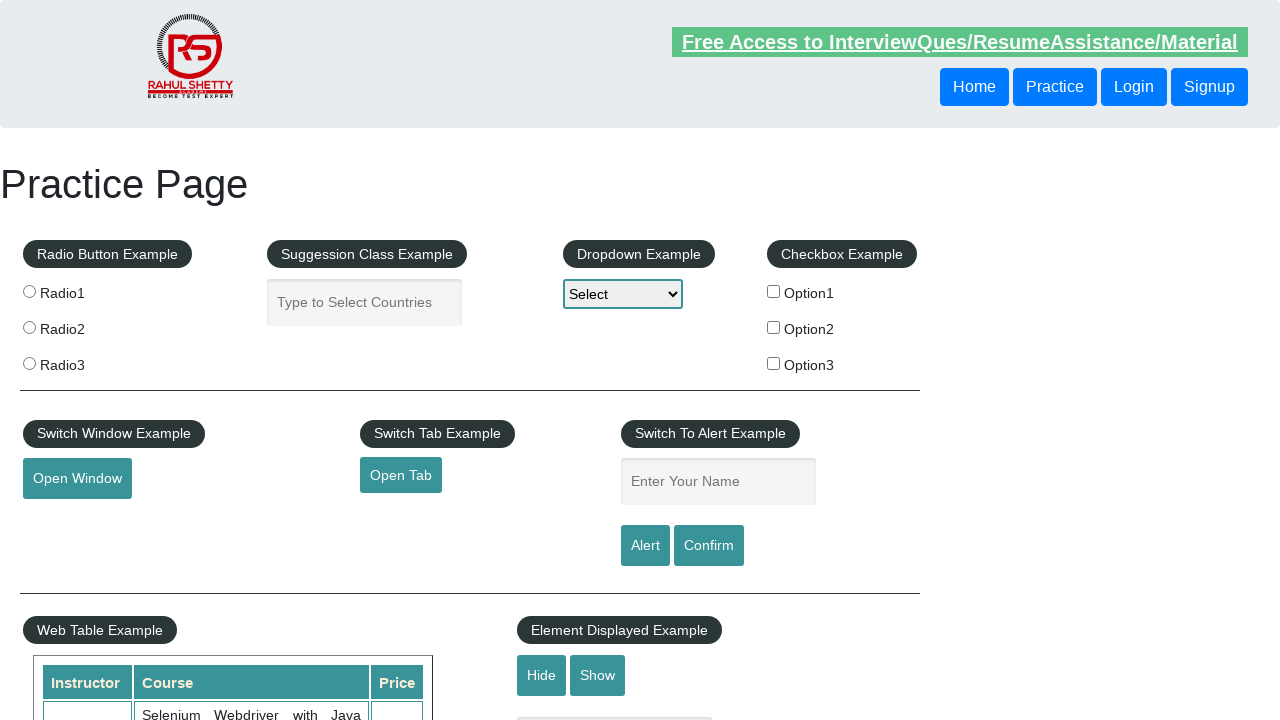

Waited for table to load on automation practice page
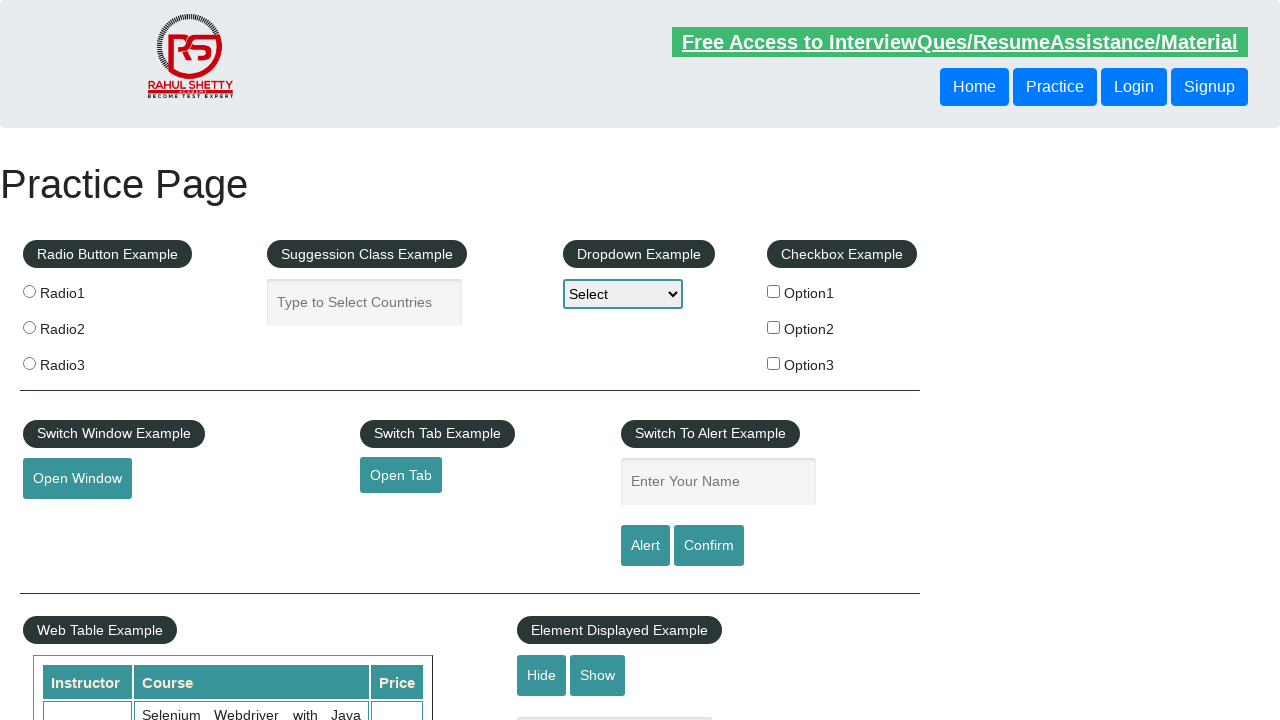

Located all links in the table
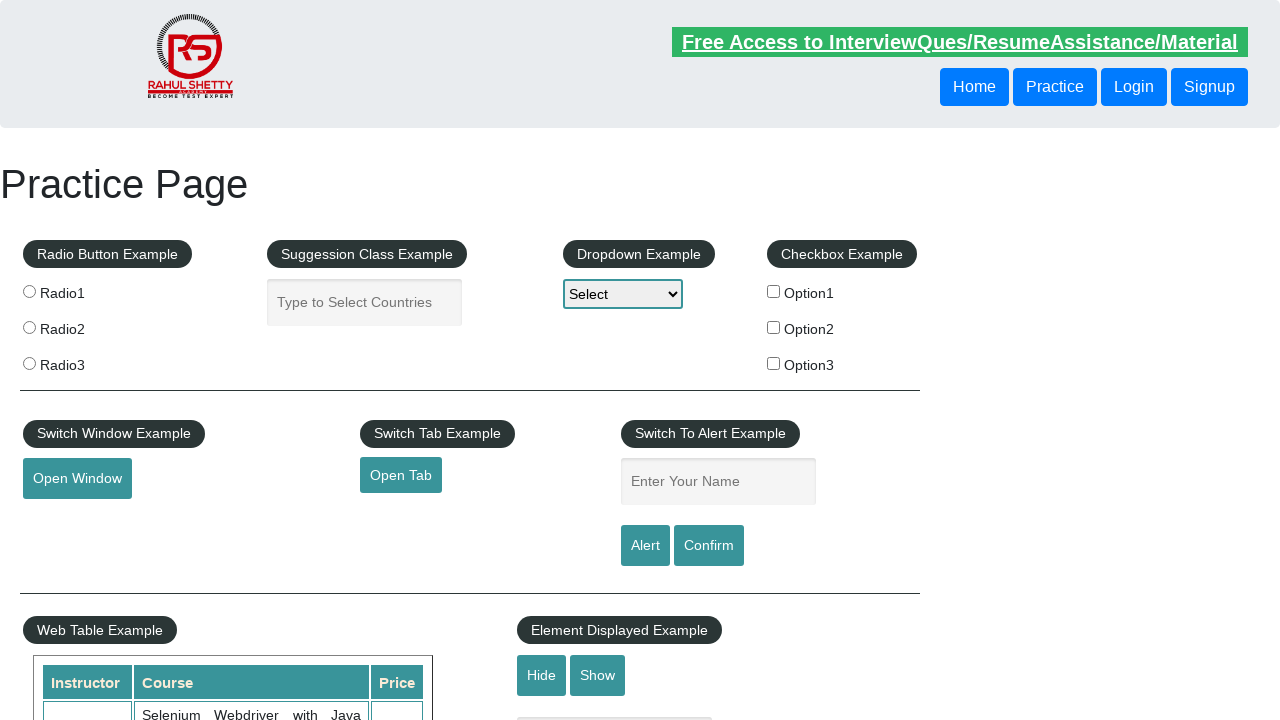

Retrieved href attribute from link: http://www.restapitutorial.com/
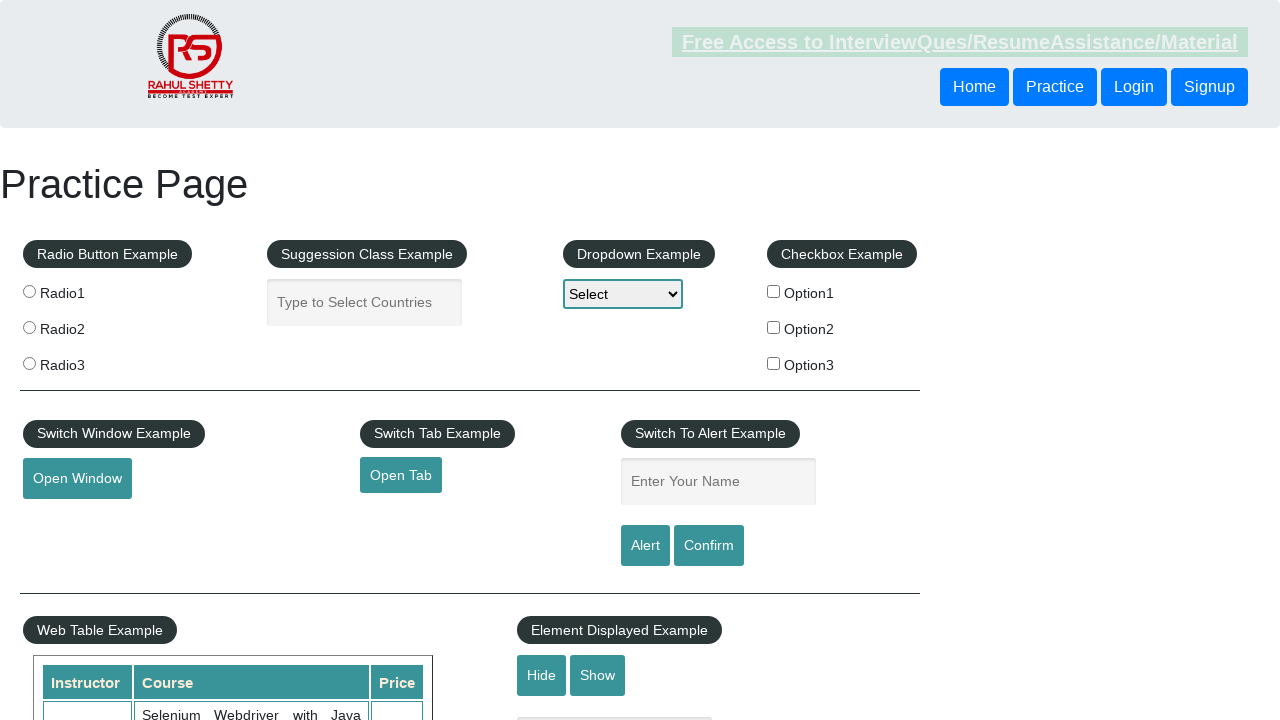

Clicked link with Ctrl modifier to open in new tab: http://www.restapitutorial.com/ at (68, 520) on xpath=//table/tbody/tr/td/ul/li/a >> nth=0
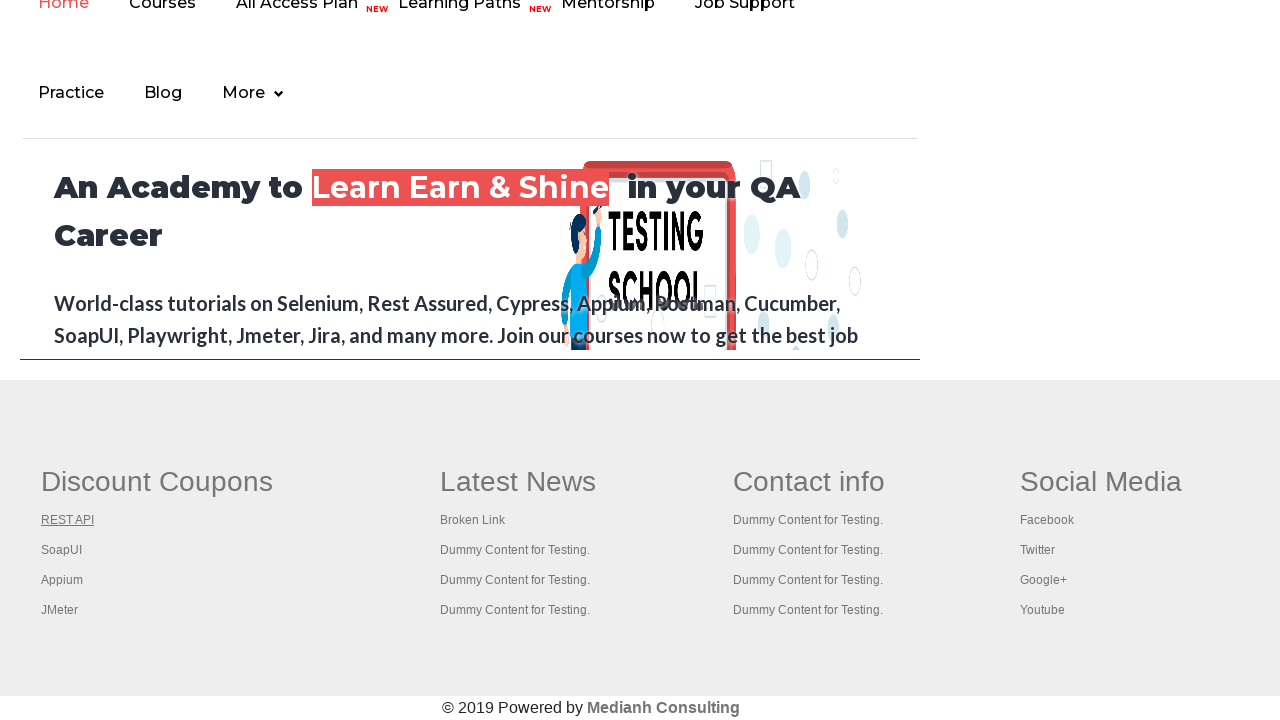

Retrieved href attribute from link: https://www.soapui.org/
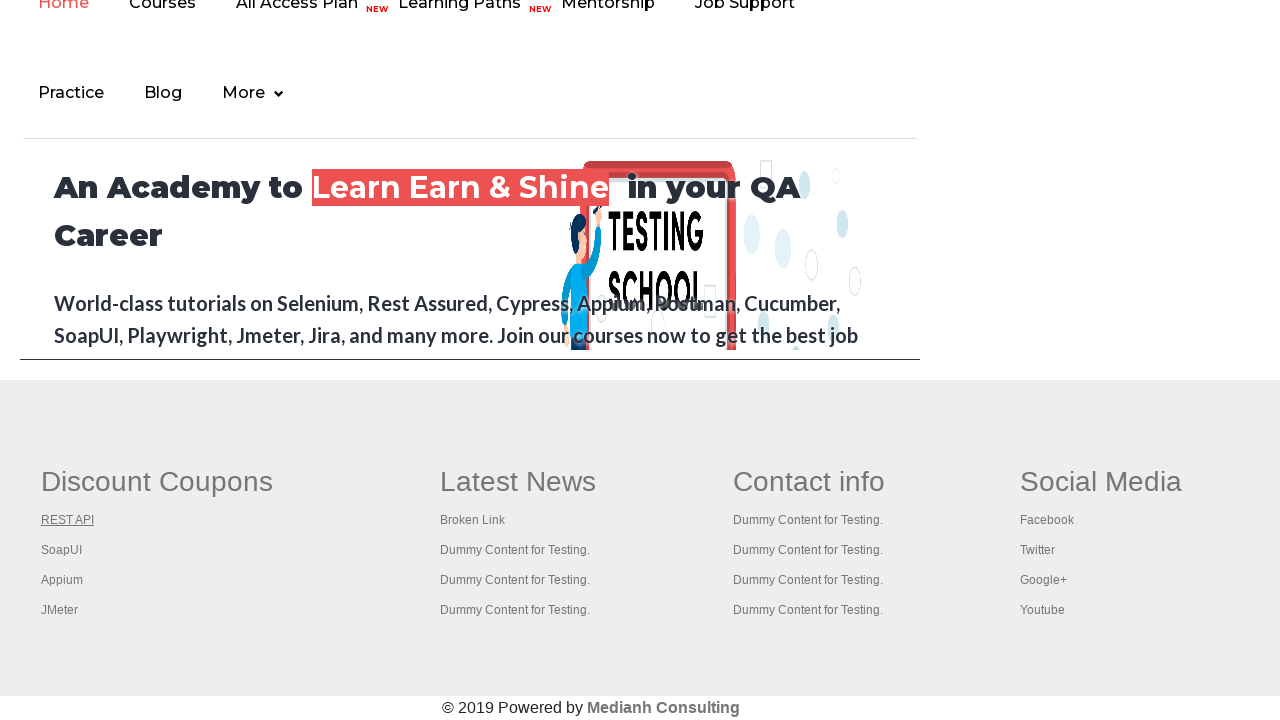

Clicked link with Ctrl modifier to open in new tab: https://www.soapui.org/ at (62, 550) on xpath=//table/tbody/tr/td/ul/li/a >> nth=1
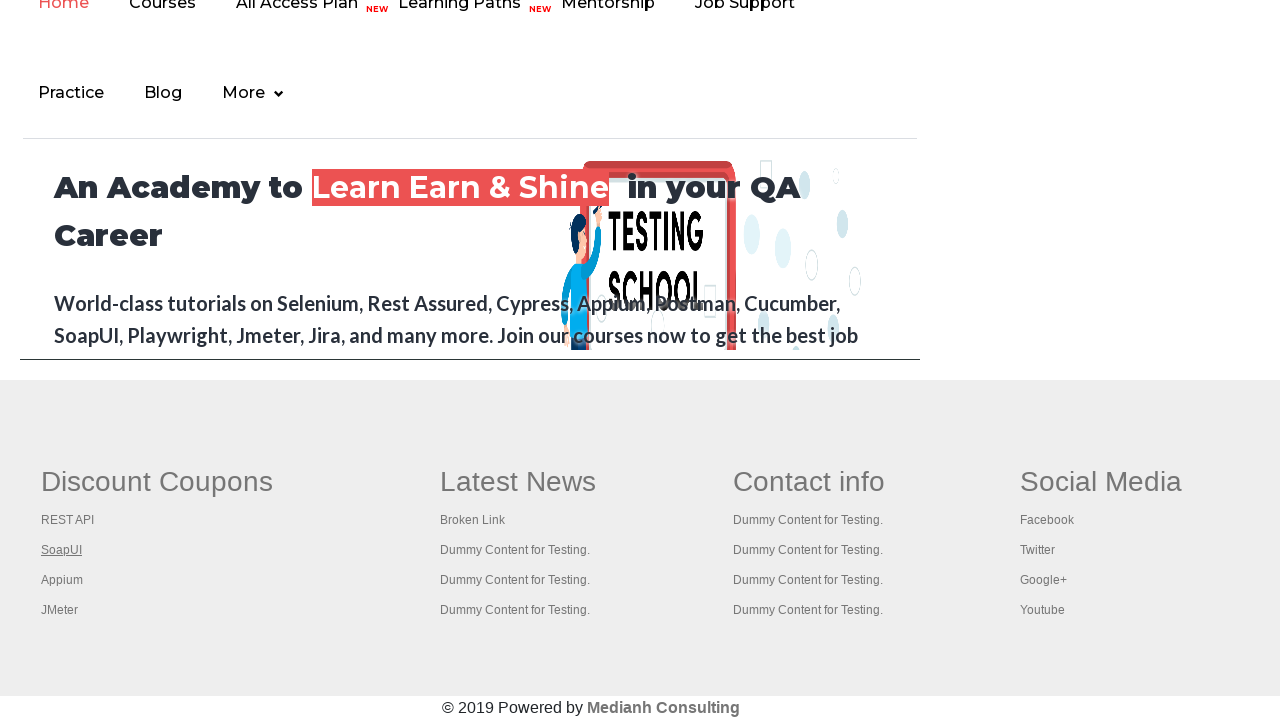

Retrieved href attribute from link: https://courses.rahulshettyacademy.com/p/appium-tutorial
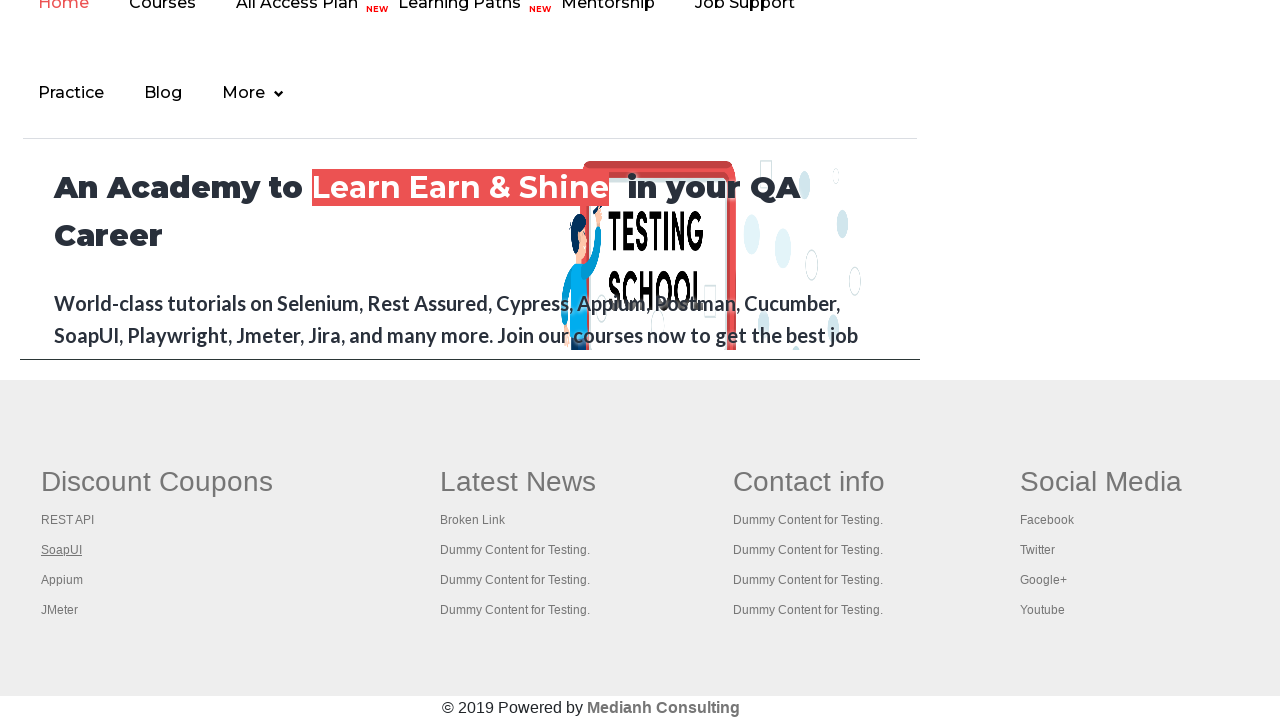

Clicked link with Ctrl modifier to open in new tab: https://courses.rahulshettyacademy.com/p/appium-tutorial at (62, 580) on xpath=//table/tbody/tr/td/ul/li/a >> nth=2
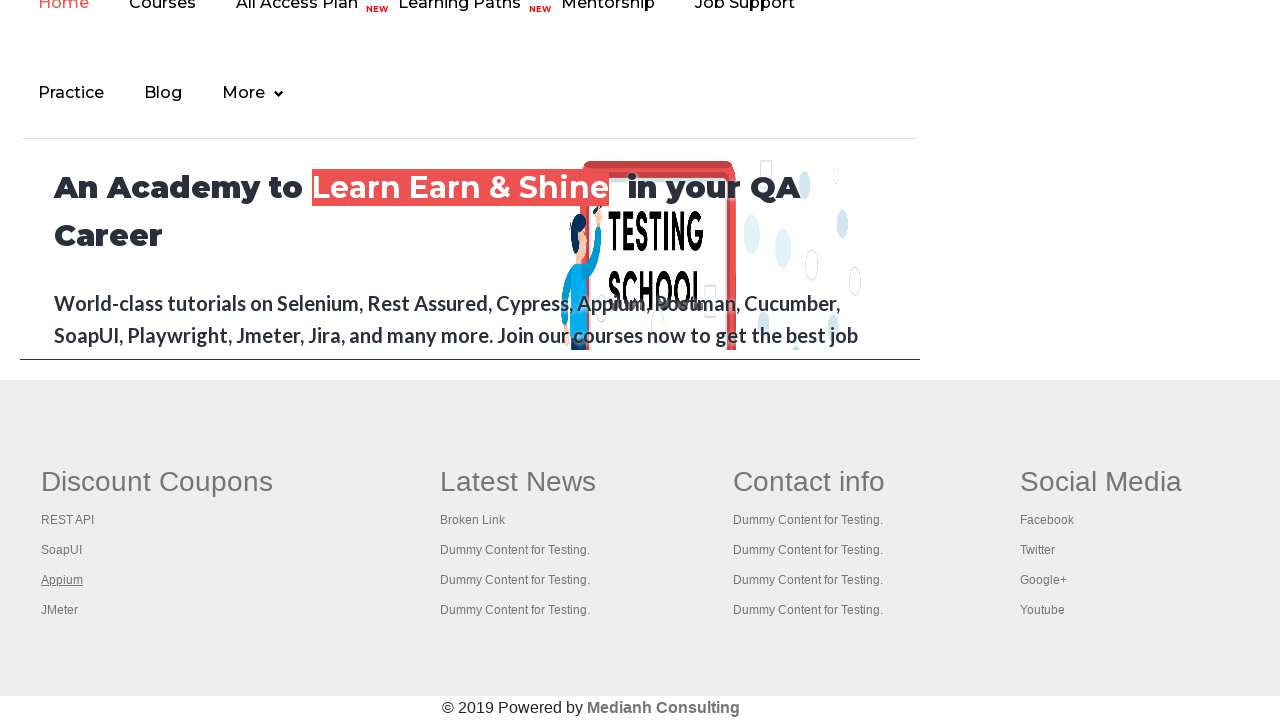

Retrieved href attribute from link: https://jmeter.apache.org/
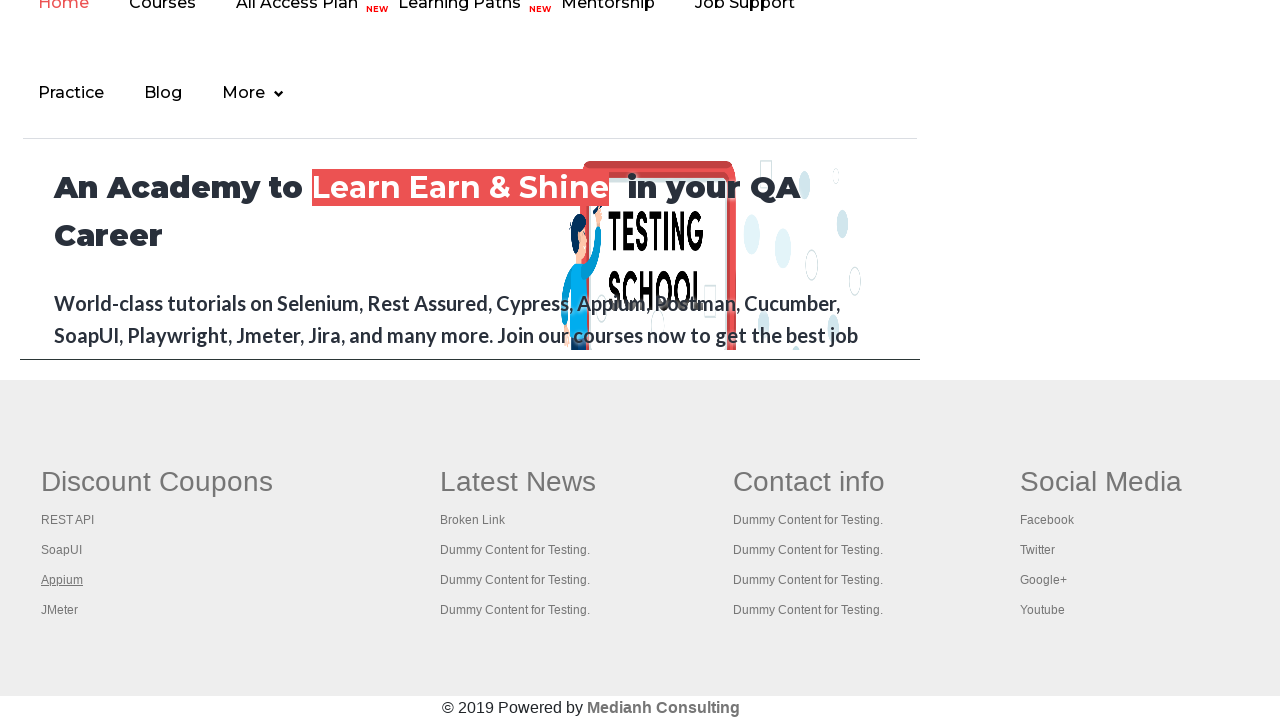

Clicked link with Ctrl modifier to open in new tab: https://jmeter.apache.org/ at (60, 610) on xpath=//table/tbody/tr/td/ul/li/a >> nth=3
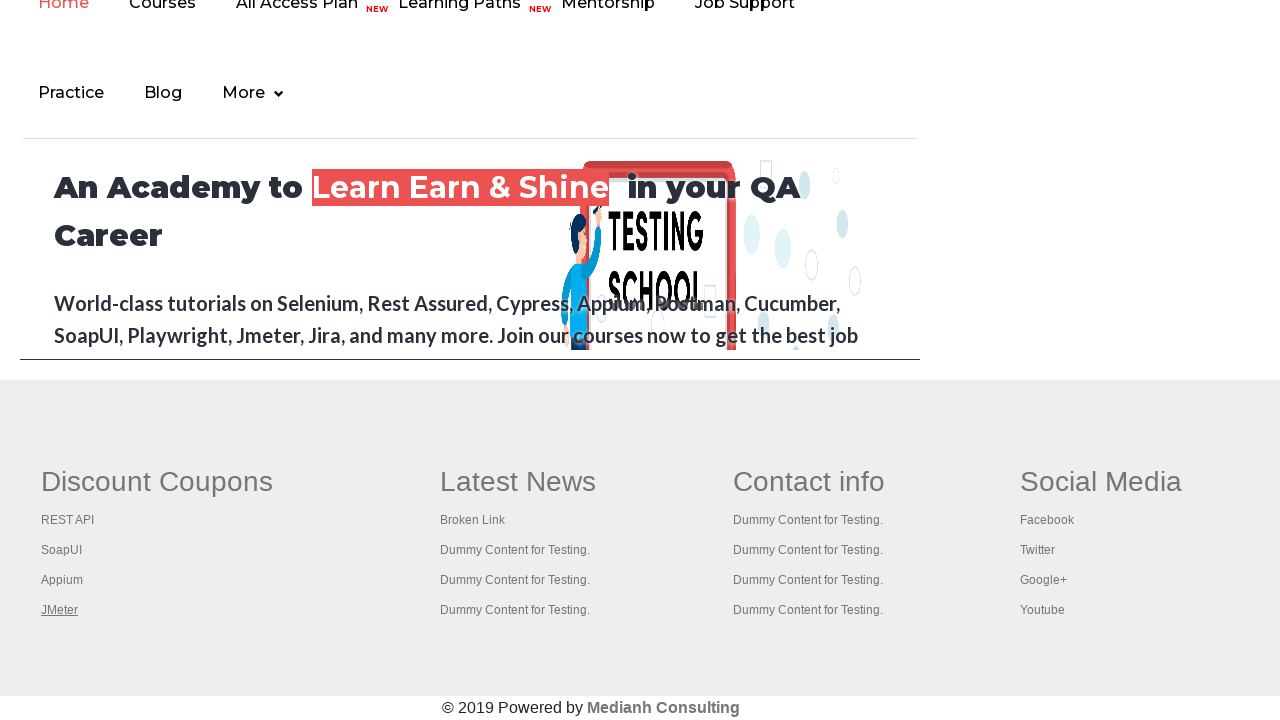

Retrieved href attribute from link: https://rahulshettyacademy.com/brokenlink
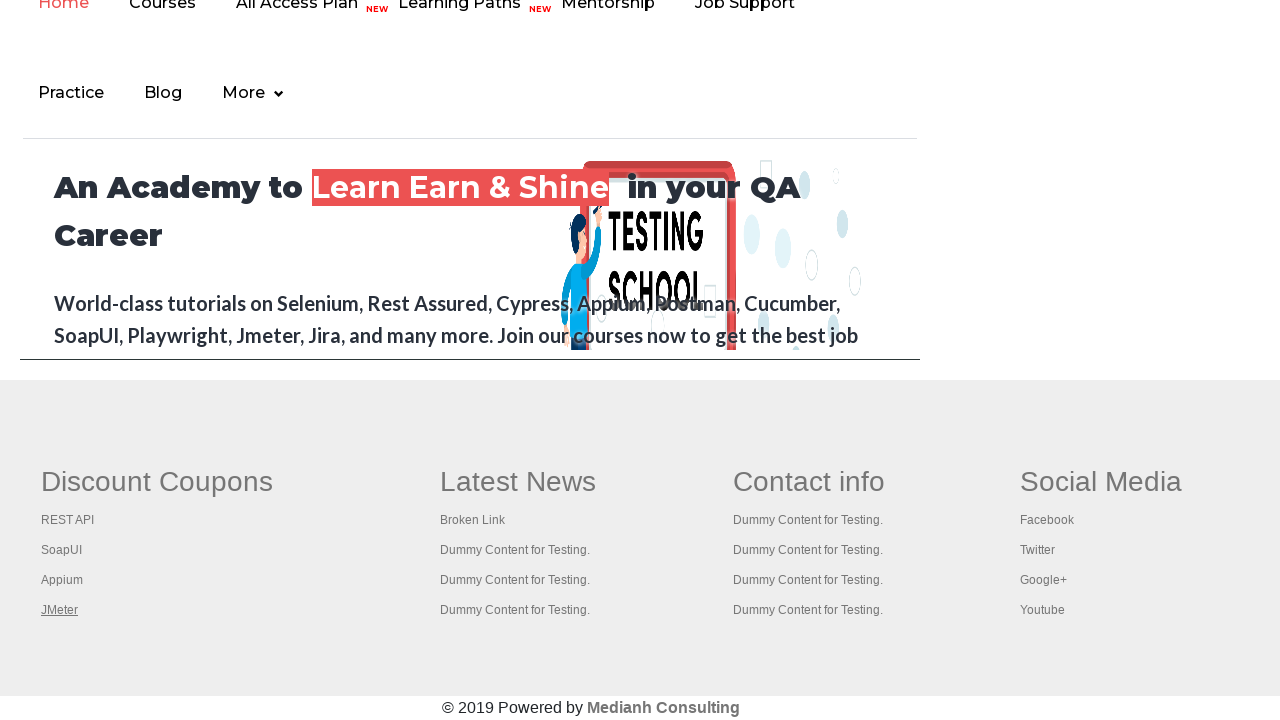

Clicked link with Ctrl modifier to open in new tab: https://rahulshettyacademy.com/brokenlink at (473, 520) on xpath=//table/tbody/tr/td/ul/li/a >> nth=4
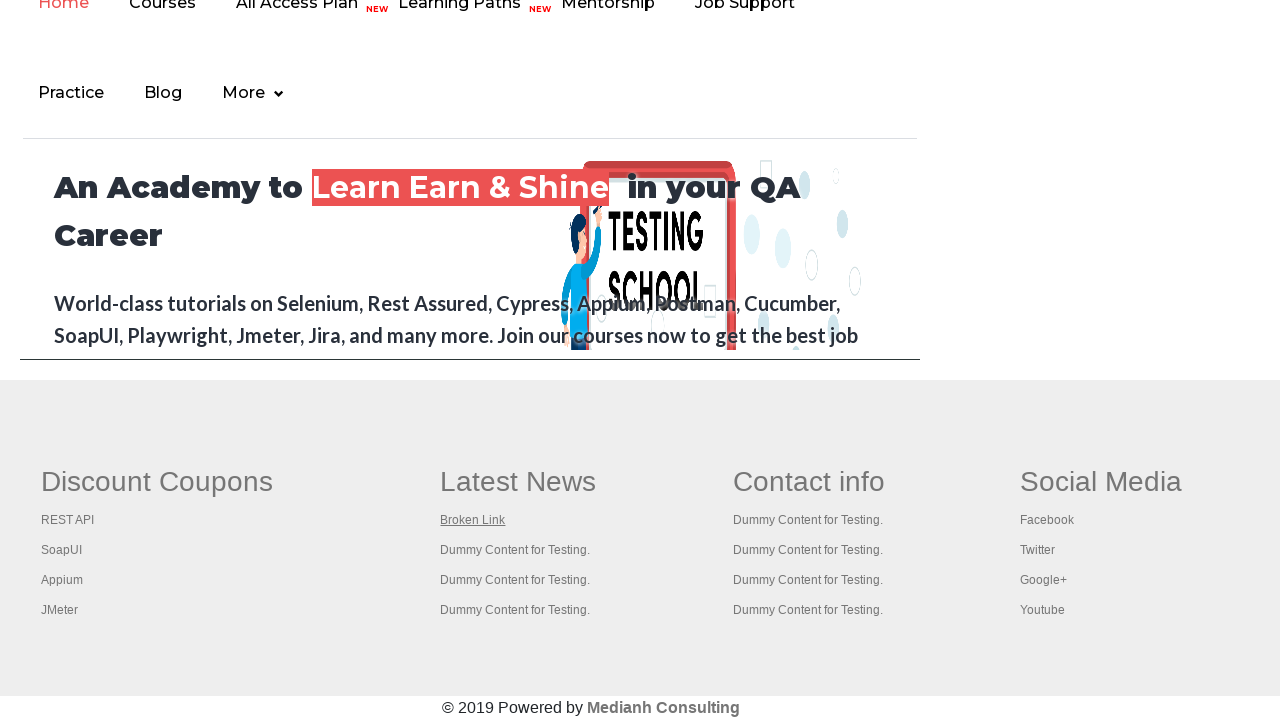

Retrieved href attribute from link: #
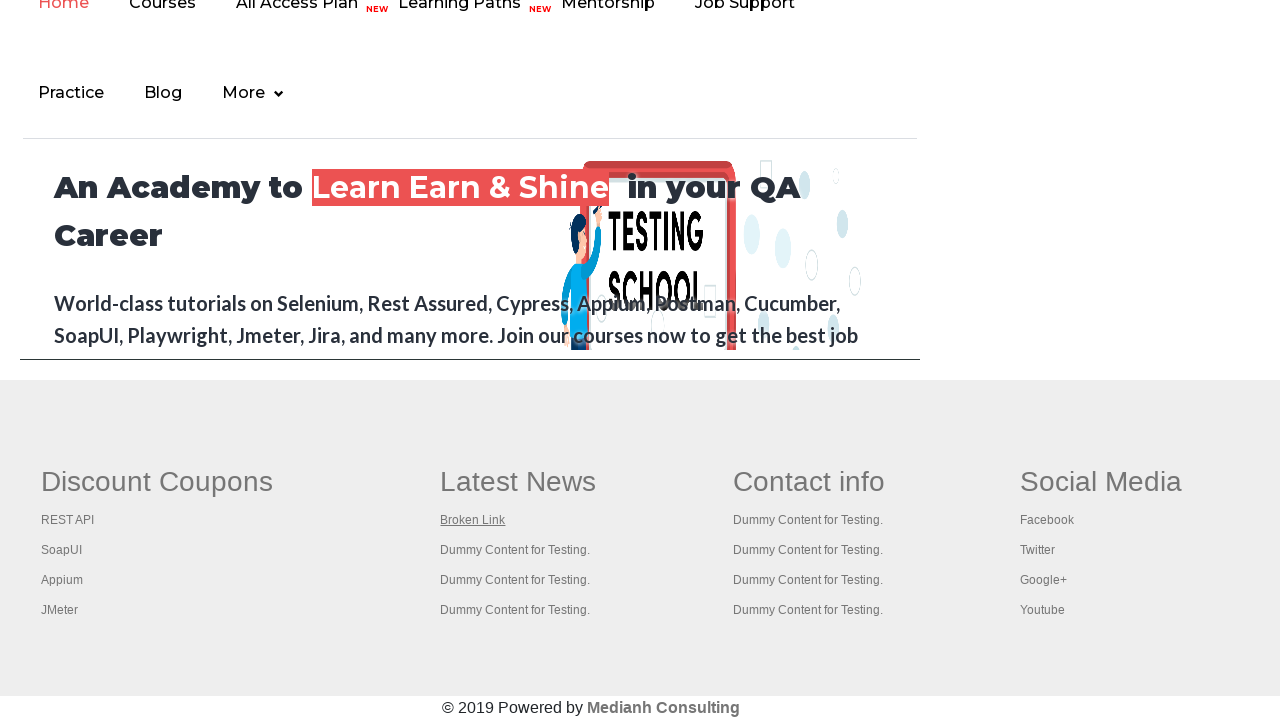

Clicked link with Ctrl modifier to open in new tab: # at (515, 550) on xpath=//table/tbody/tr/td/ul/li/a >> nth=5
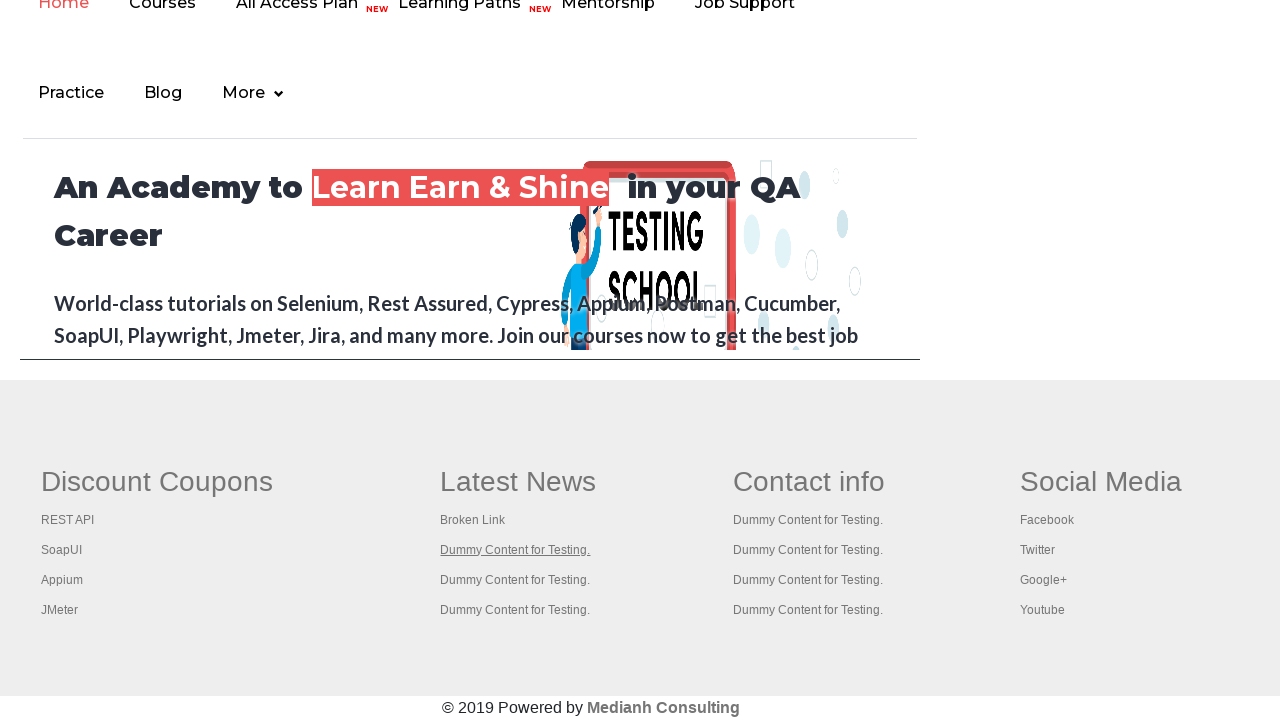

Retrieved href attribute from link: #
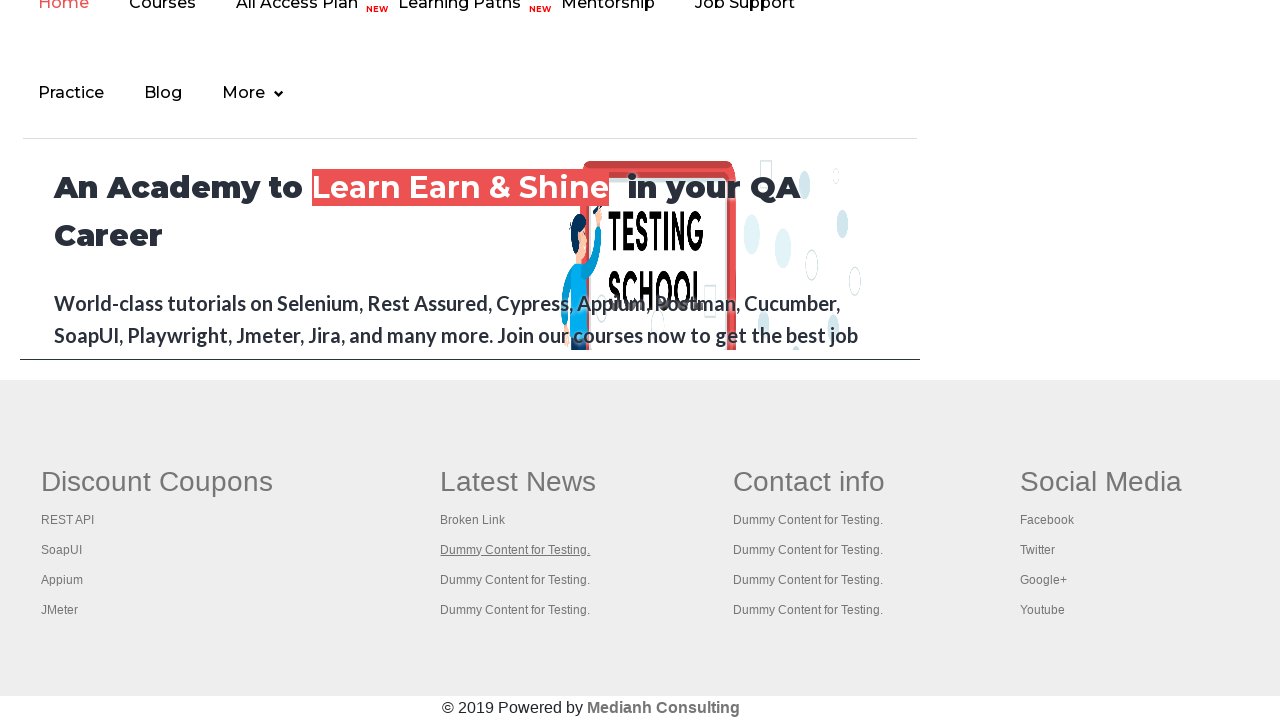

Clicked link with Ctrl modifier to open in new tab: # at (515, 580) on xpath=//table/tbody/tr/td/ul/li/a >> nth=6
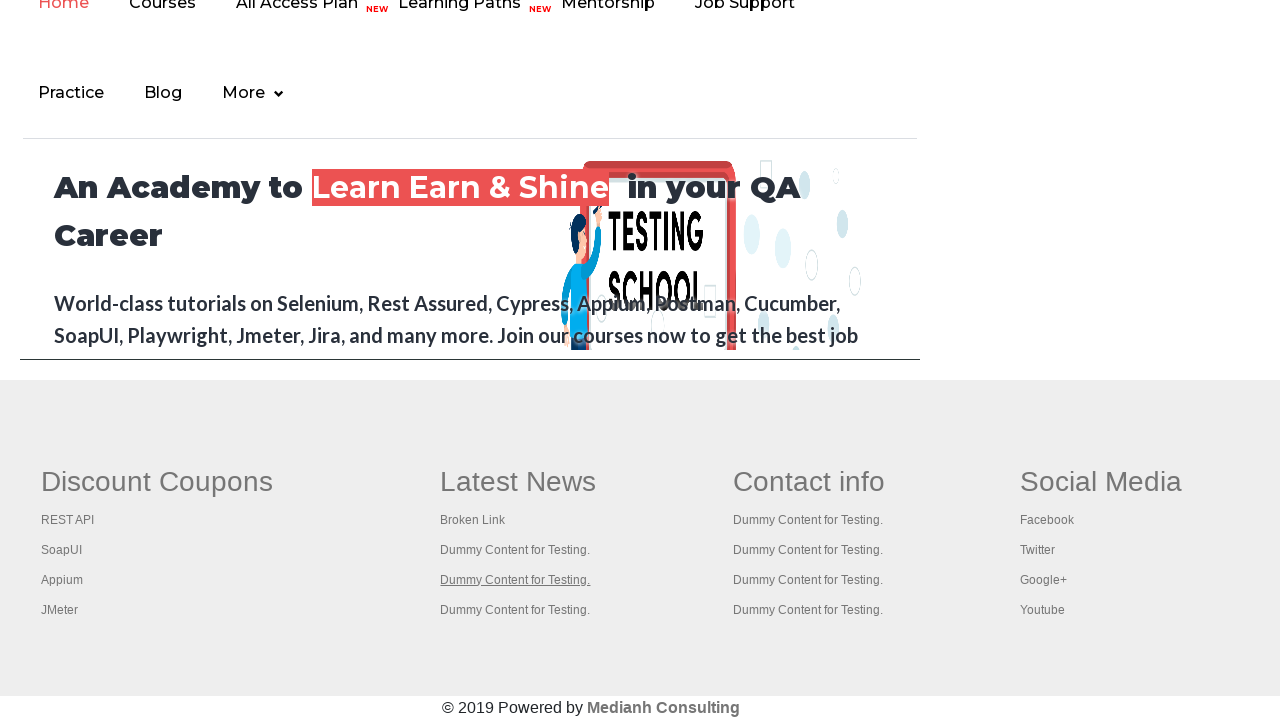

Retrieved href attribute from link: #
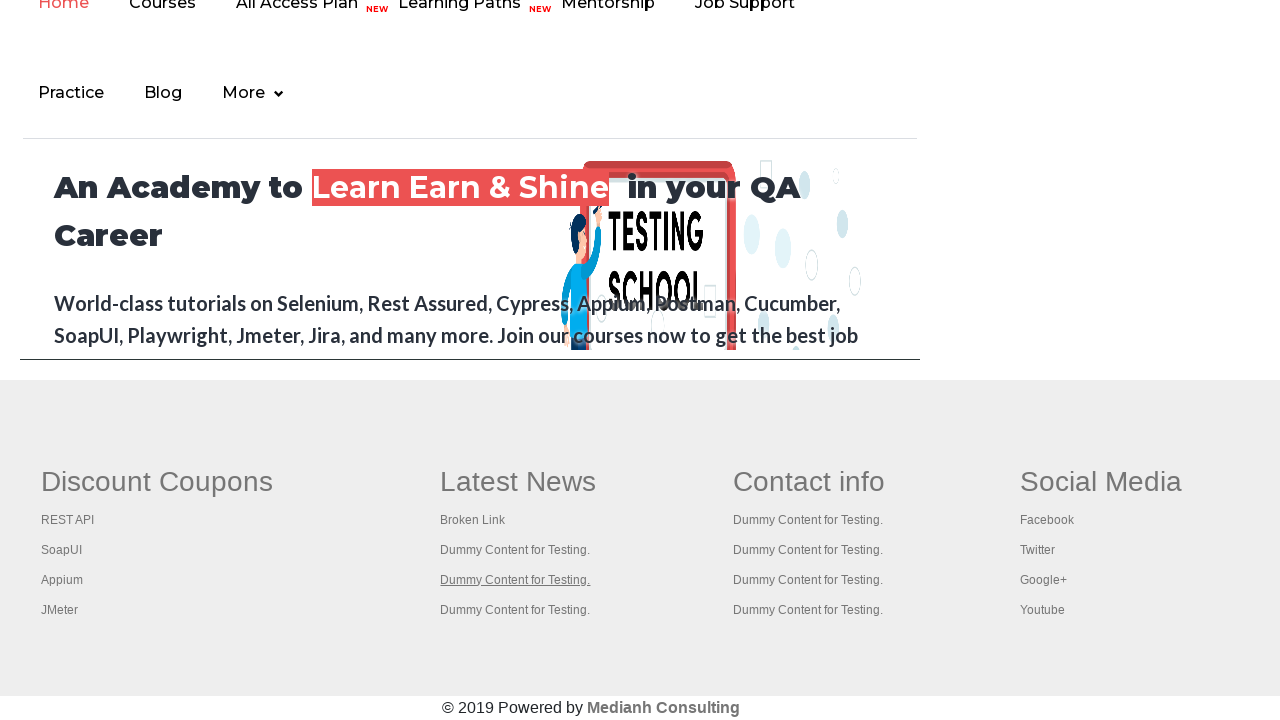

Clicked link with Ctrl modifier to open in new tab: # at (515, 610) on xpath=//table/tbody/tr/td/ul/li/a >> nth=7
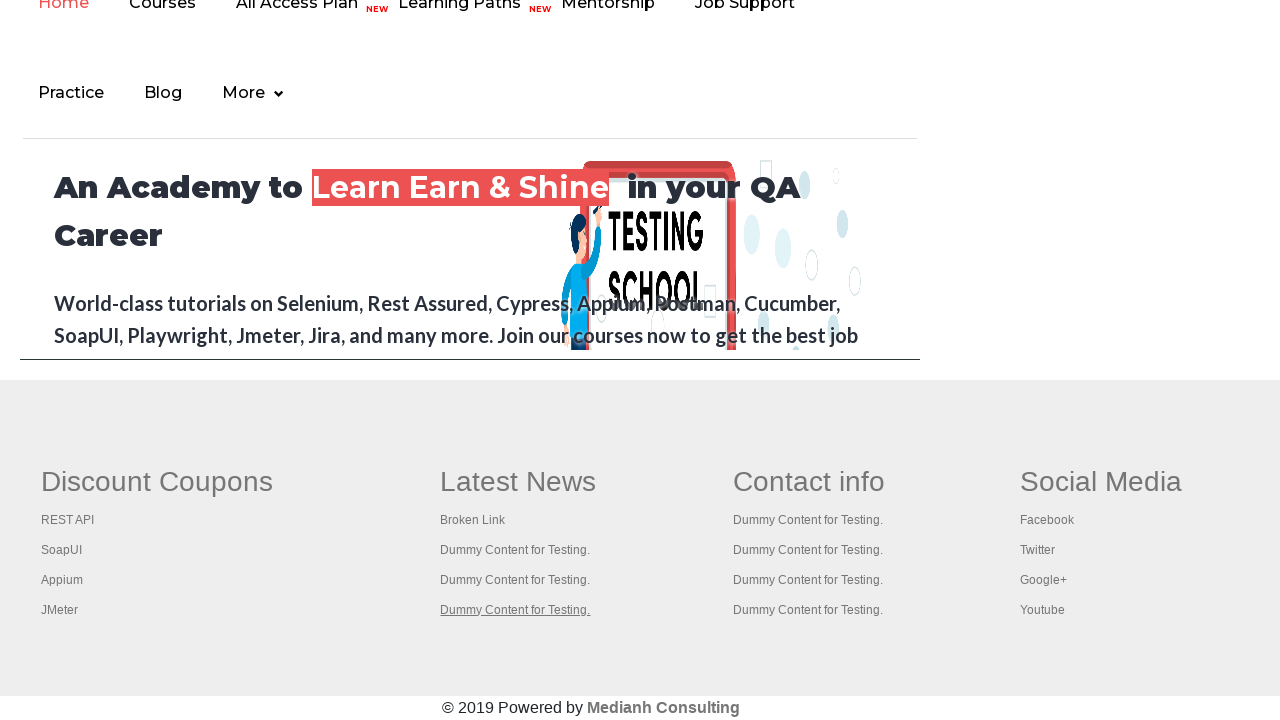

Retrieved href attribute from link: #
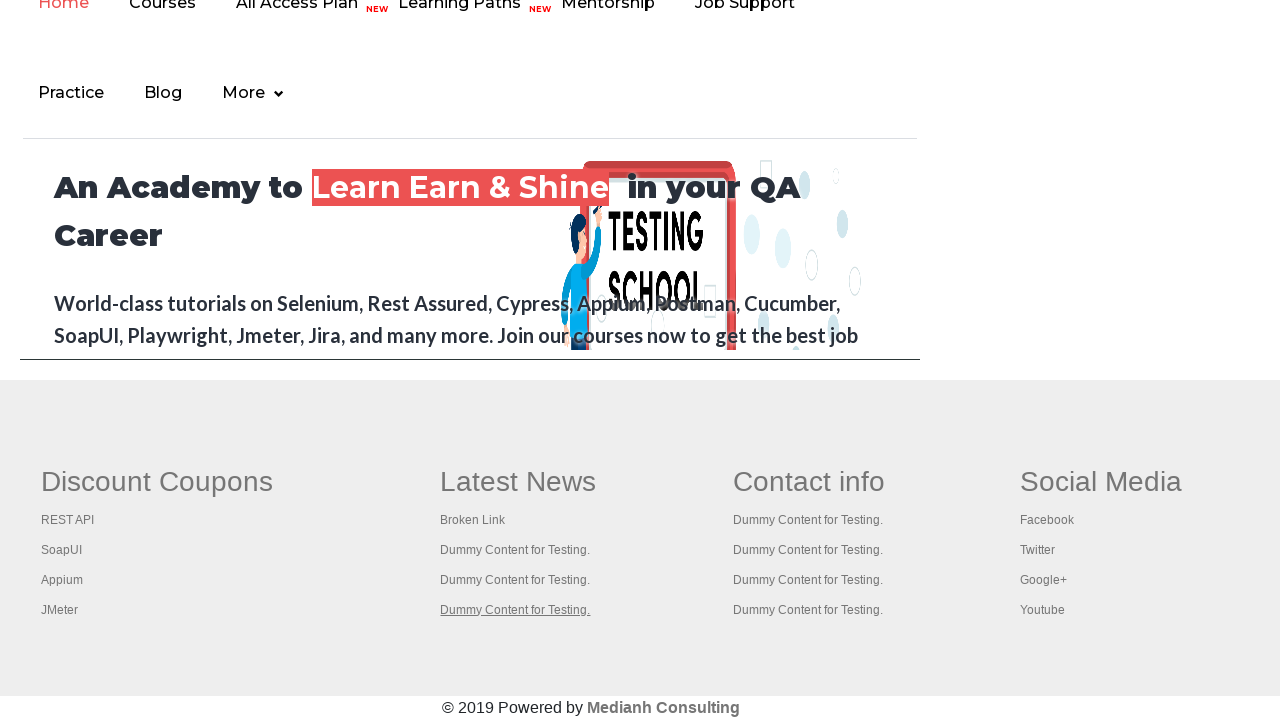

Clicked link with Ctrl modifier to open in new tab: # at (808, 520) on xpath=//table/tbody/tr/td/ul/li/a >> nth=8
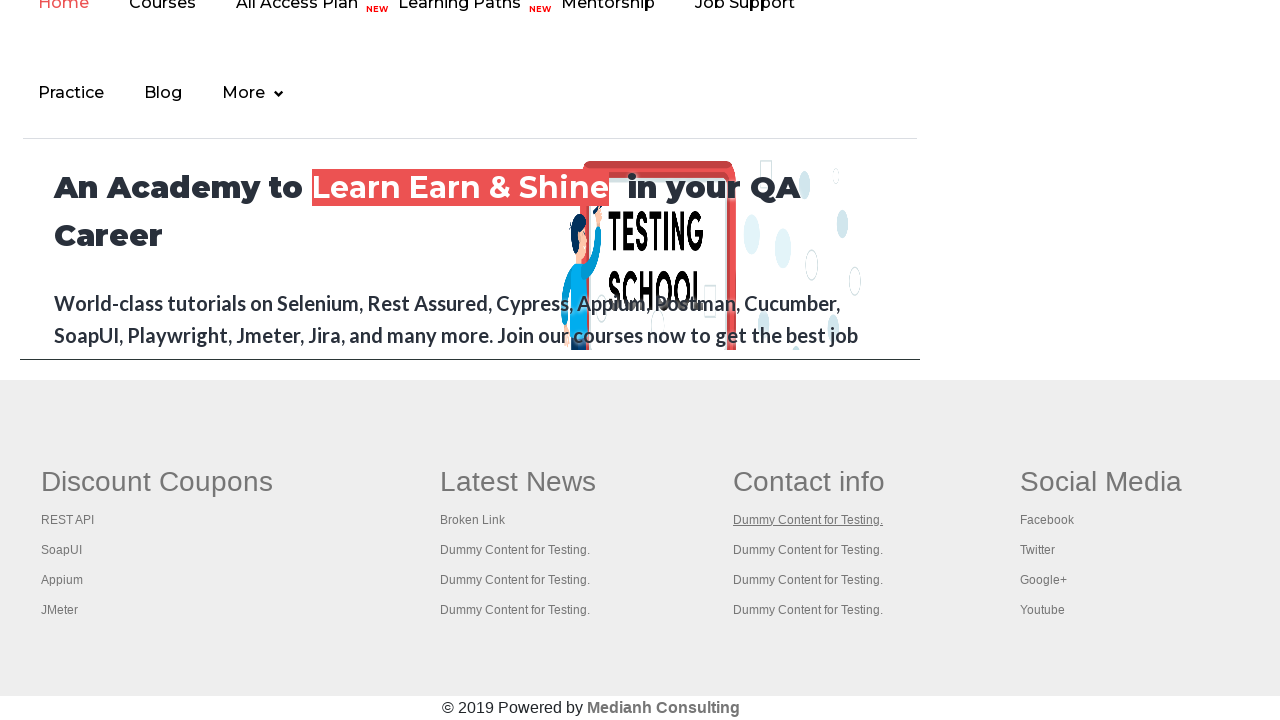

Retrieved href attribute from link: #
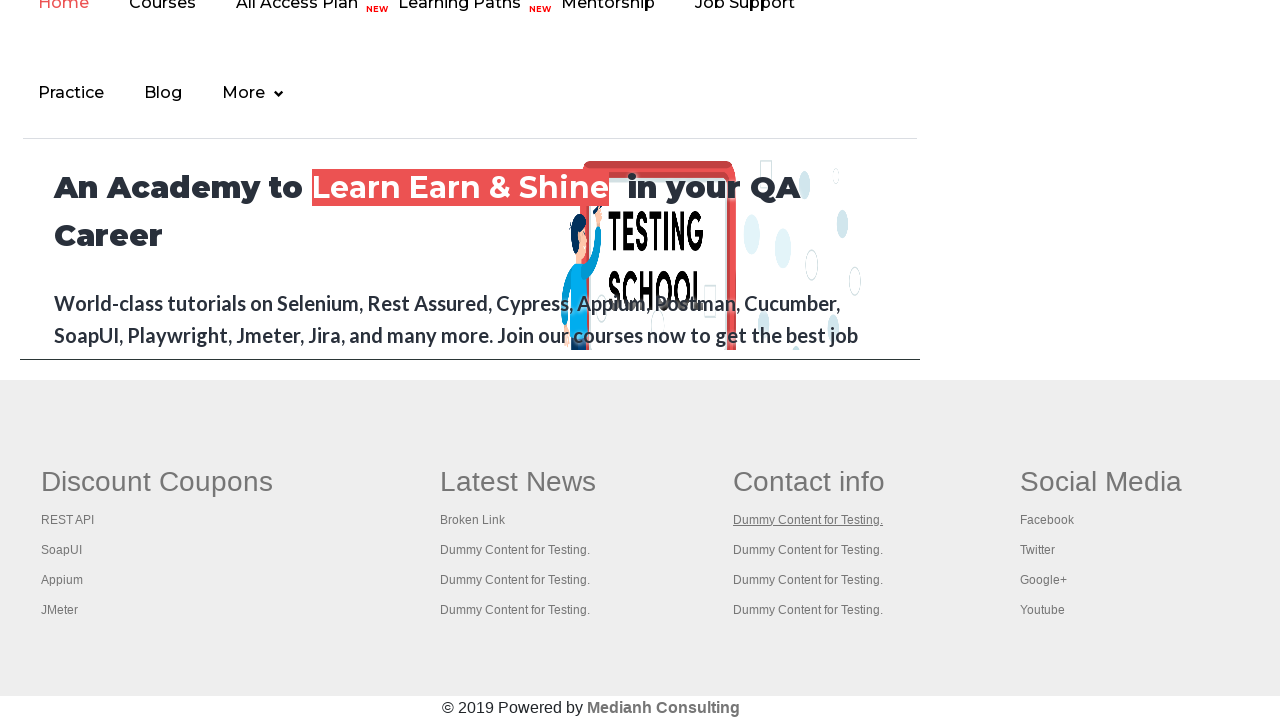

Clicked link with Ctrl modifier to open in new tab: # at (808, 550) on xpath=//table/tbody/tr/td/ul/li/a >> nth=9
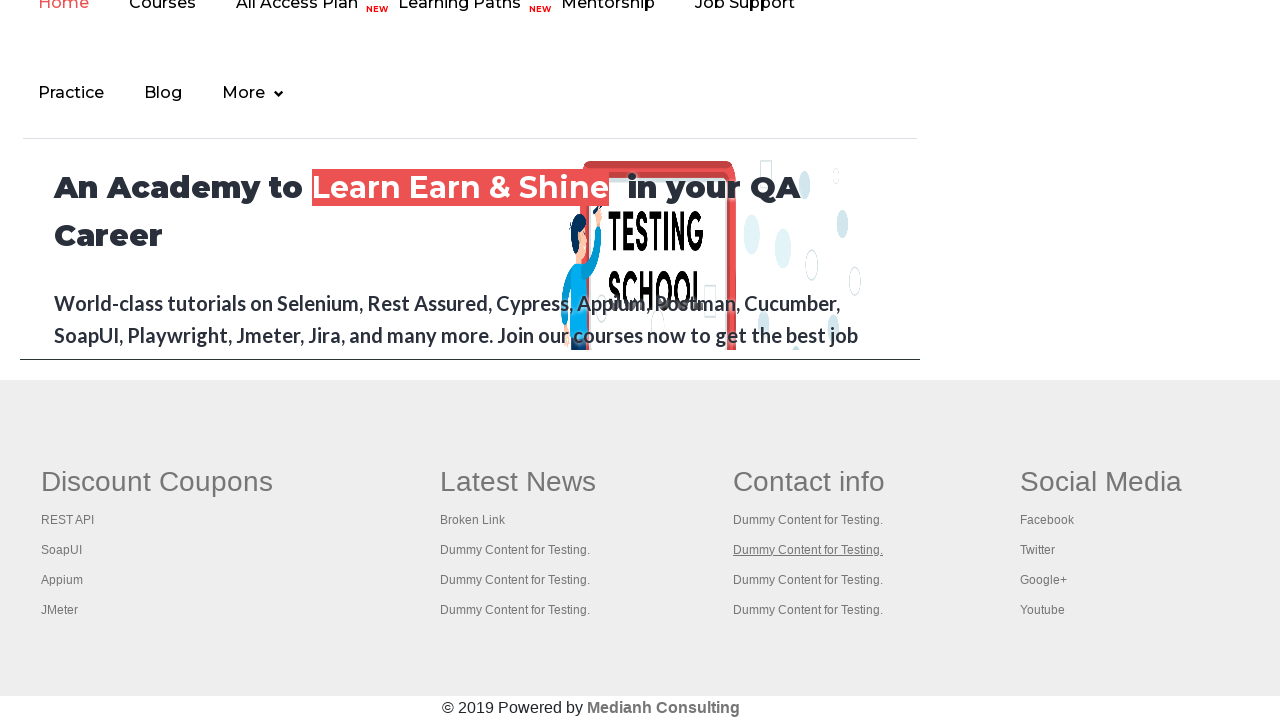

Retrieved href attribute from link: #
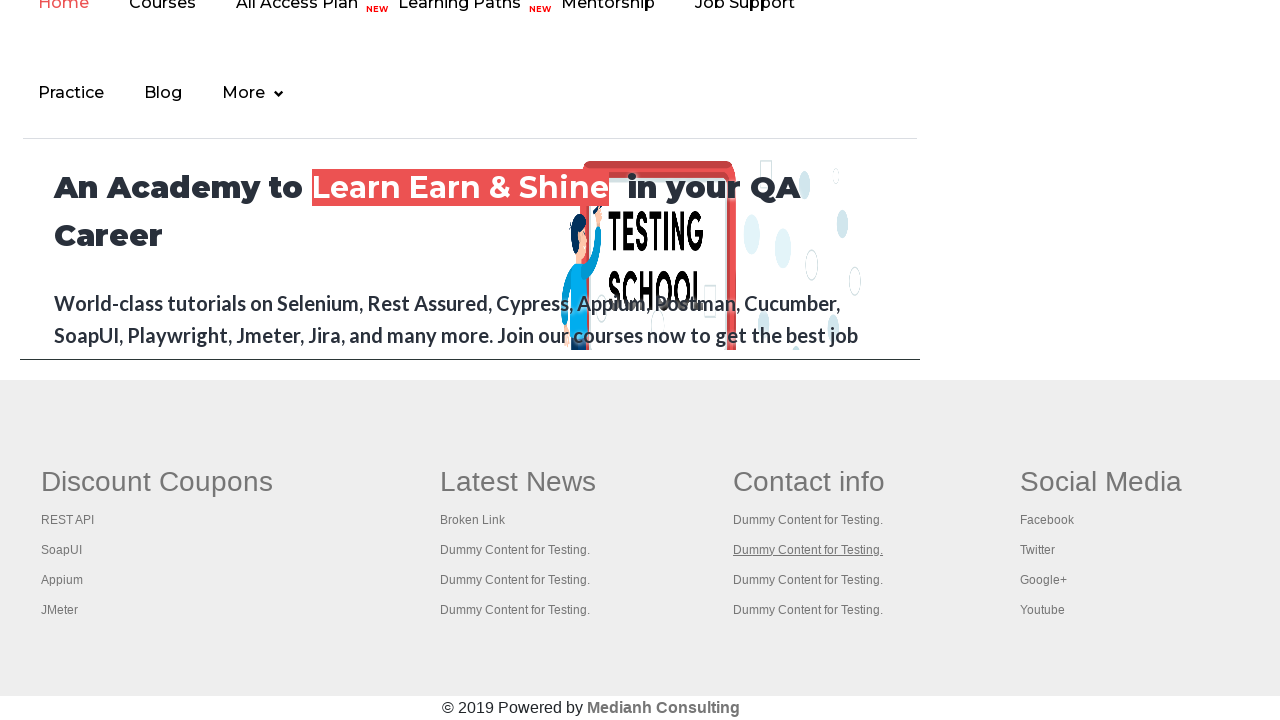

Clicked link with Ctrl modifier to open in new tab: # at (808, 580) on xpath=//table/tbody/tr/td/ul/li/a >> nth=10
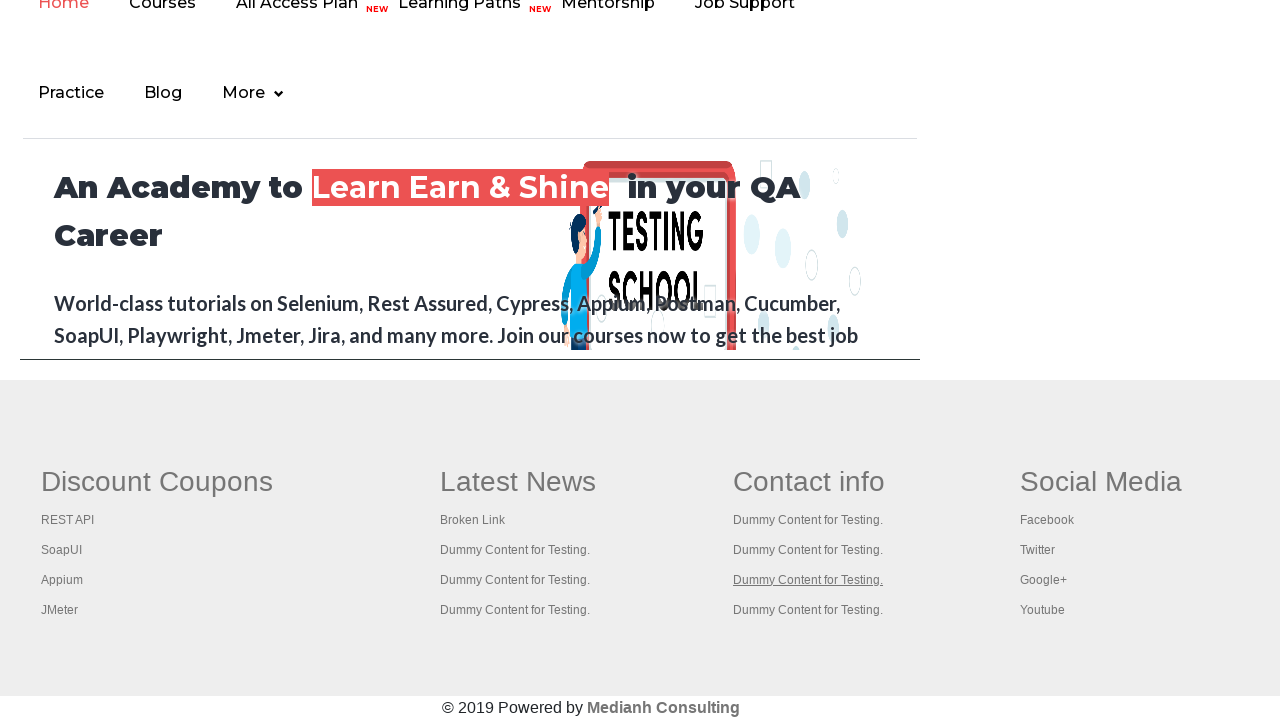

Retrieved href attribute from link: #
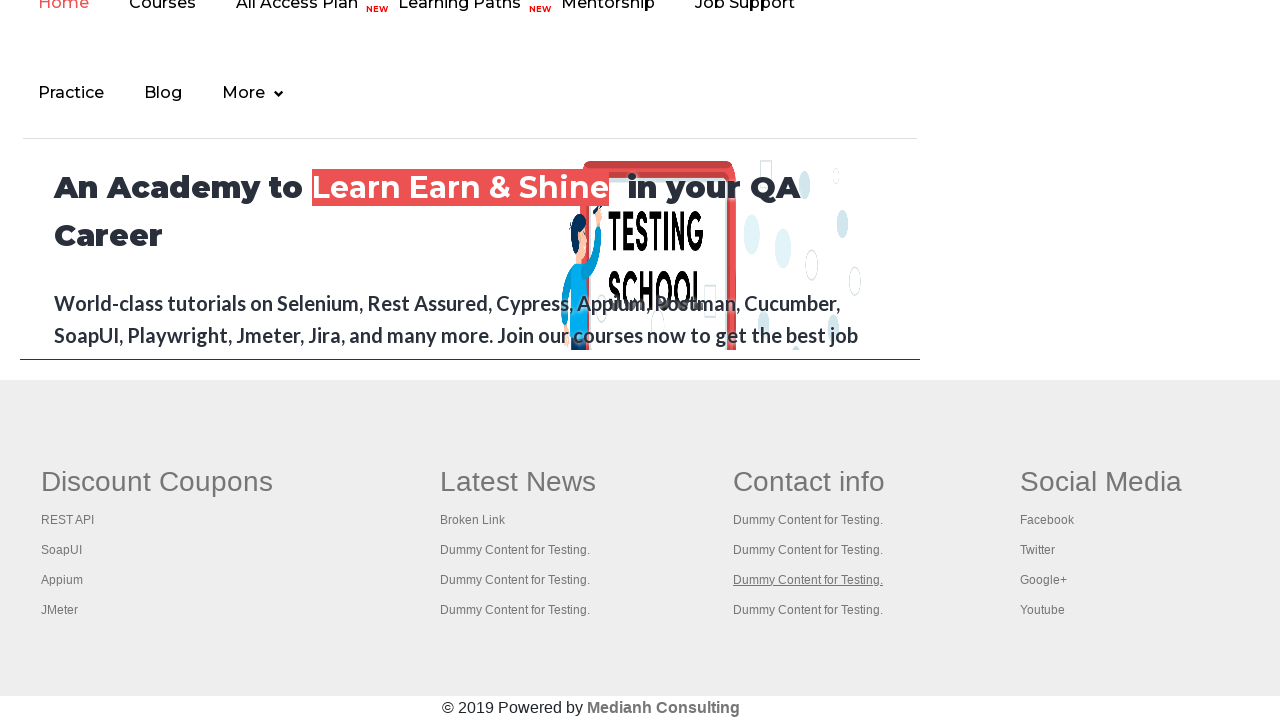

Clicked link with Ctrl modifier to open in new tab: # at (808, 610) on xpath=//table/tbody/tr/td/ul/li/a >> nth=11
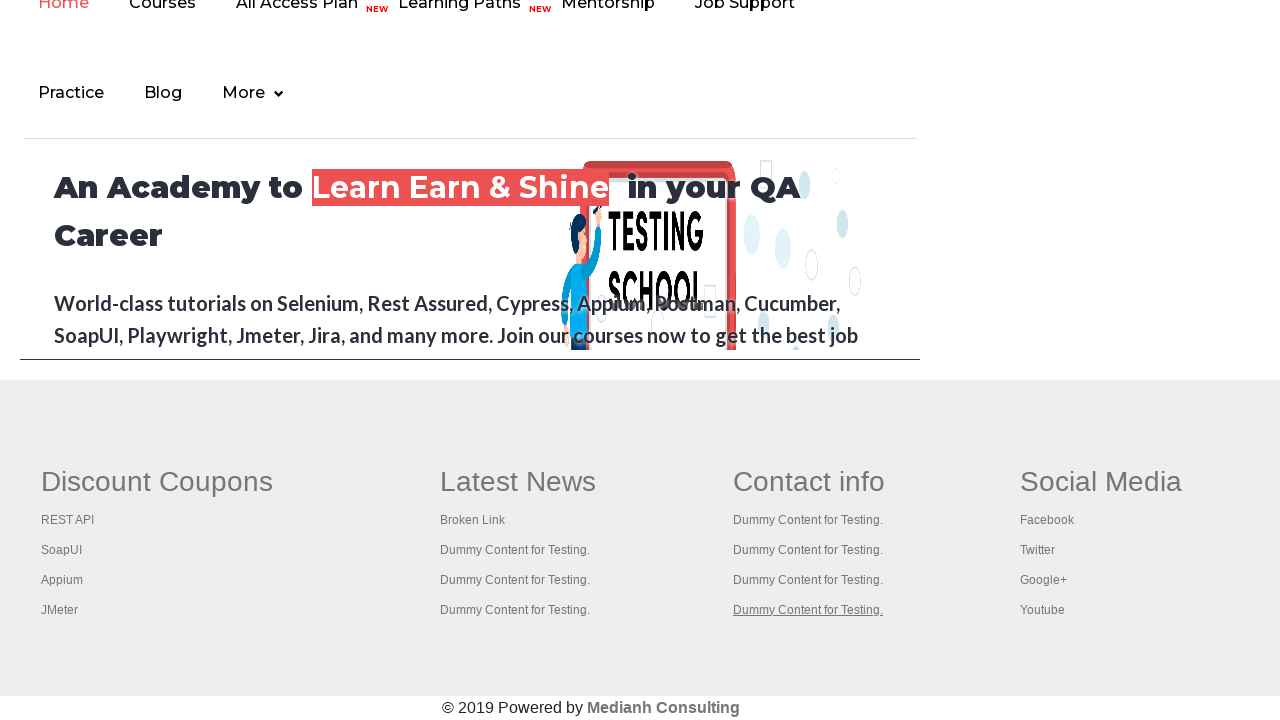

Retrieved href attribute from link: #
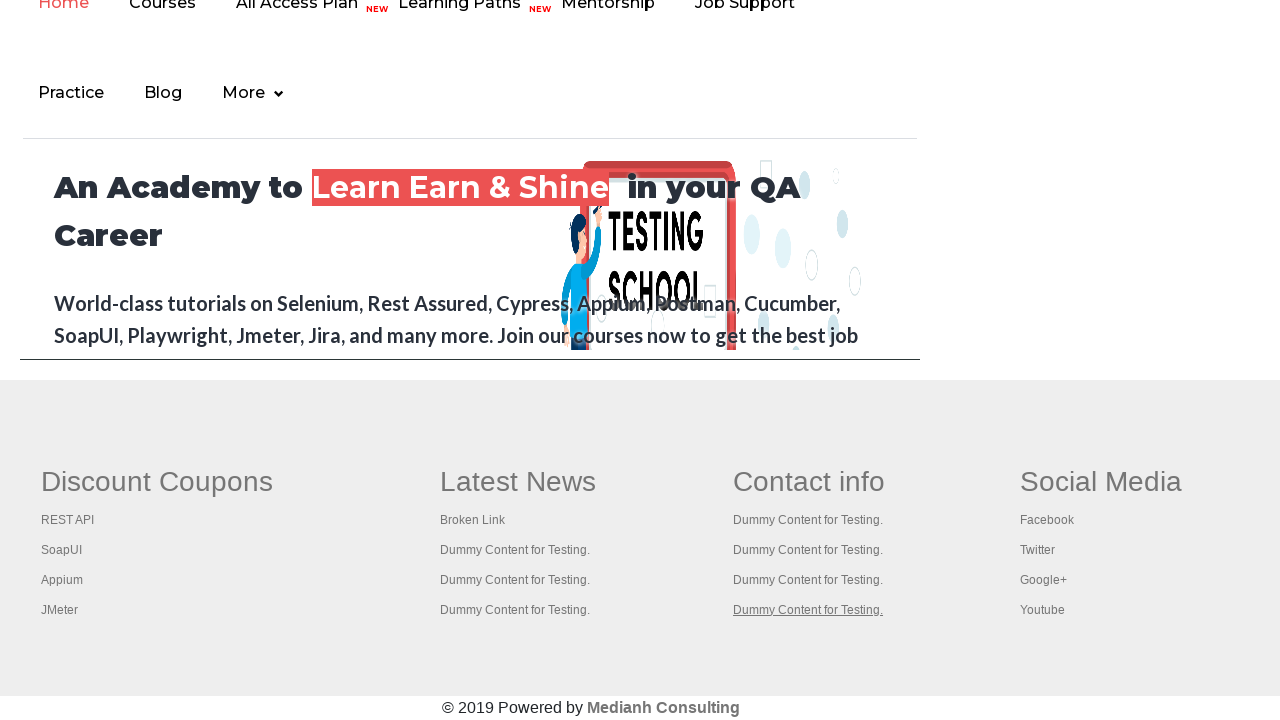

Clicked link with Ctrl modifier to open in new tab: # at (1047, 520) on xpath=//table/tbody/tr/td/ul/li/a >> nth=12
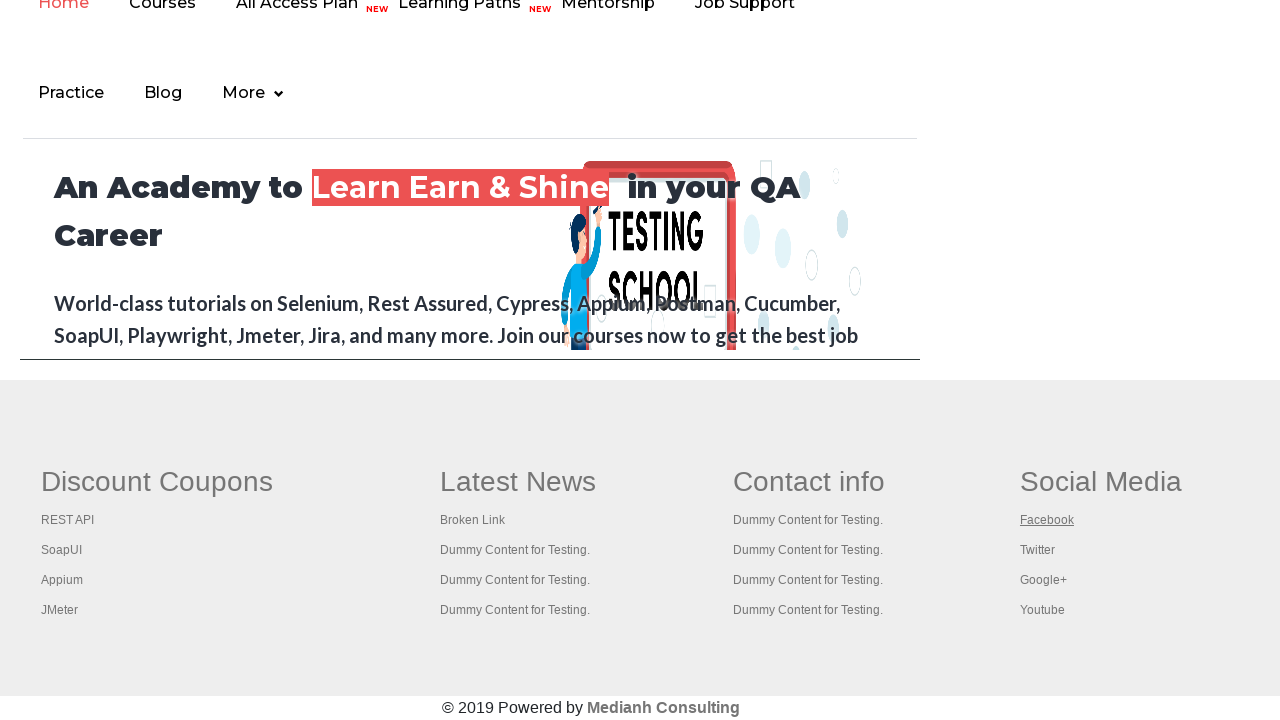

Retrieved href attribute from link: #
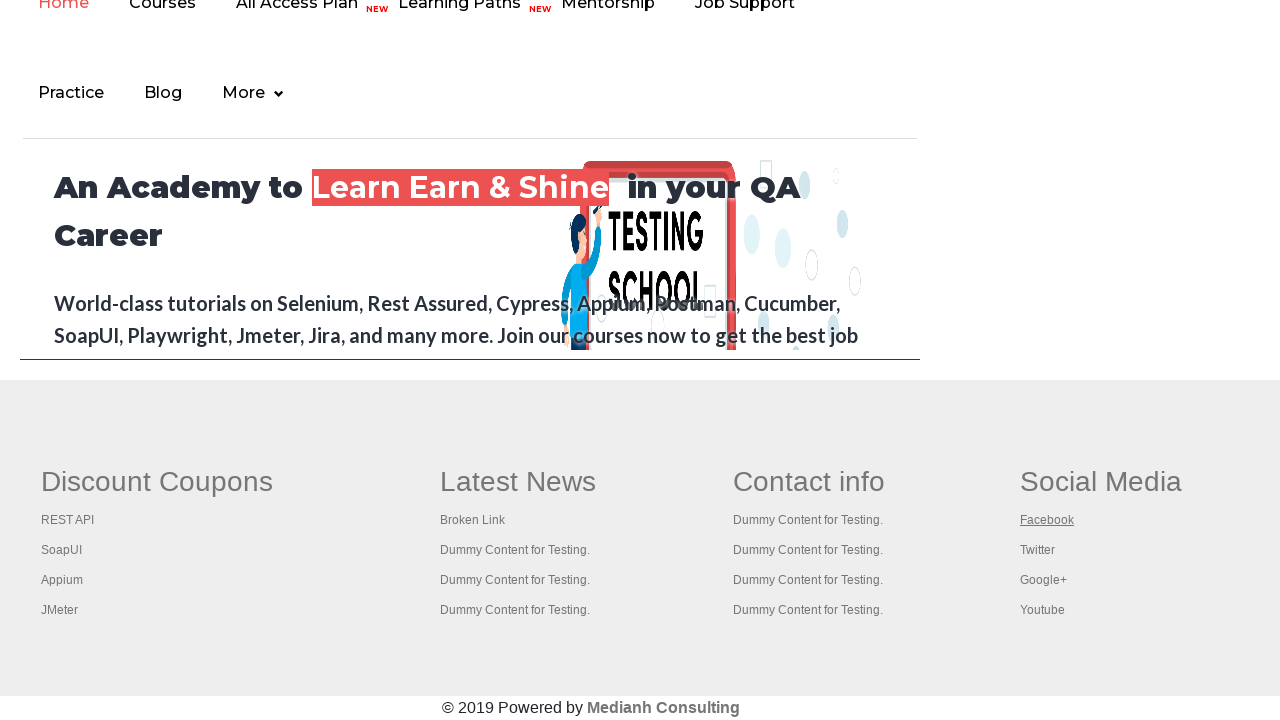

Clicked link with Ctrl modifier to open in new tab: # at (1037, 550) on xpath=//table/tbody/tr/td/ul/li/a >> nth=13
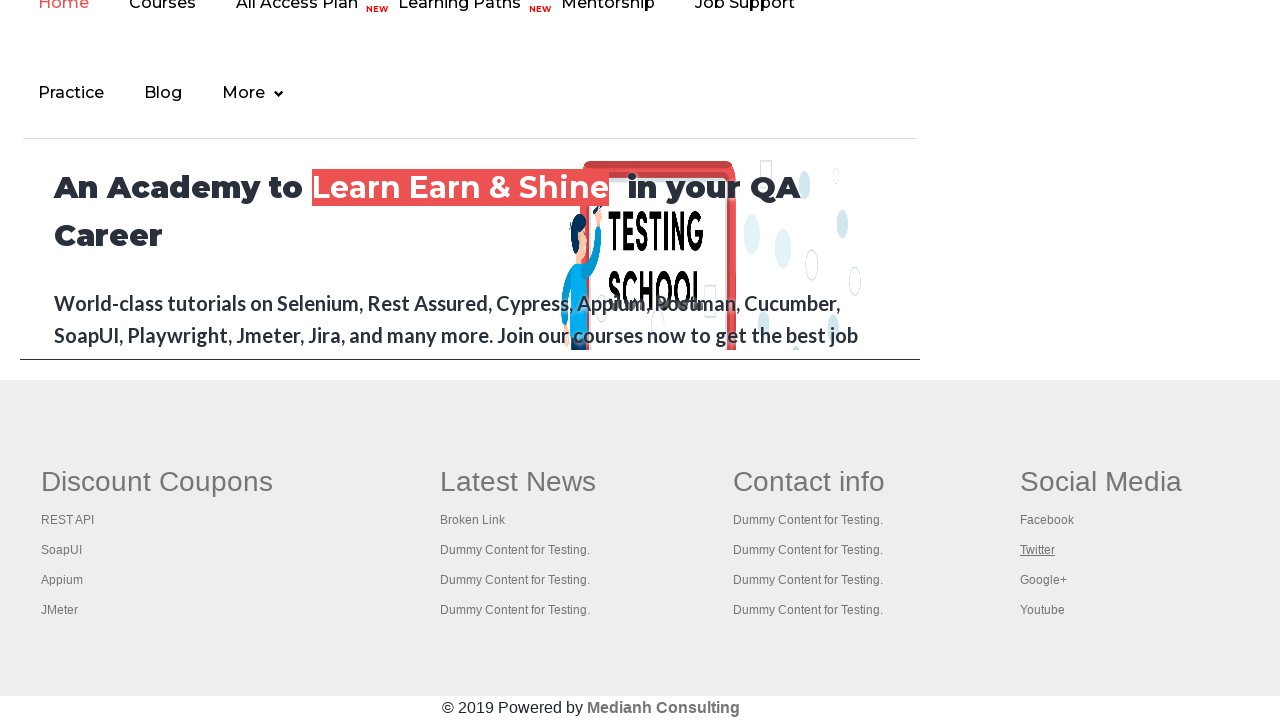

Retrieved href attribute from link: #
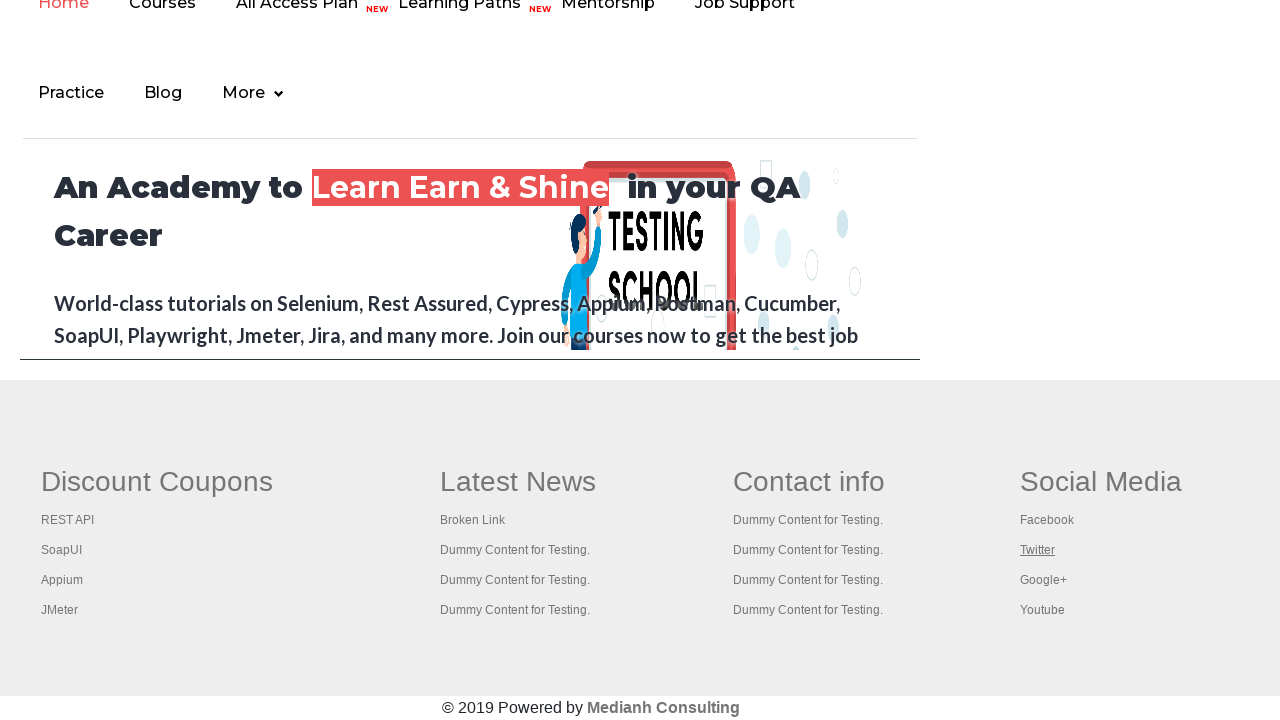

Clicked link with Ctrl modifier to open in new tab: # at (1043, 580) on xpath=//table/tbody/tr/td/ul/li/a >> nth=14
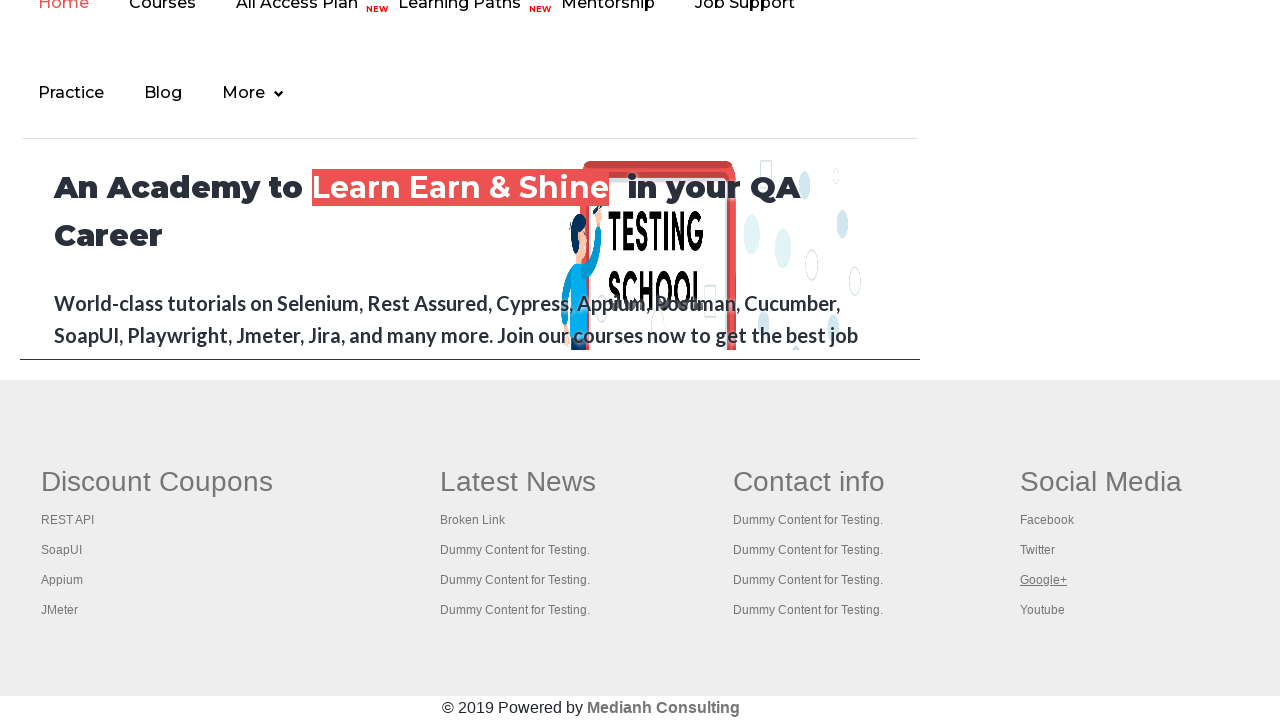

Retrieved href attribute from link: #
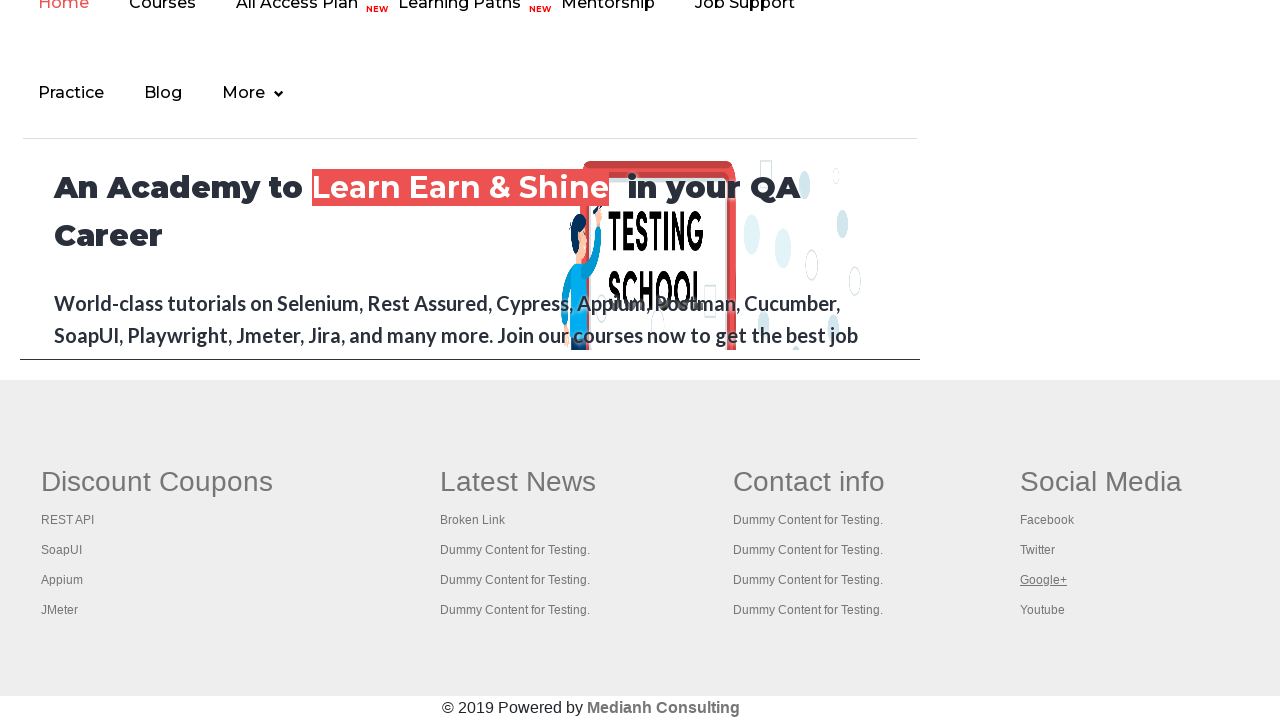

Clicked link with Ctrl modifier to open in new tab: # at (1042, 610) on xpath=//table/tbody/tr/td/ul/li/a >> nth=15
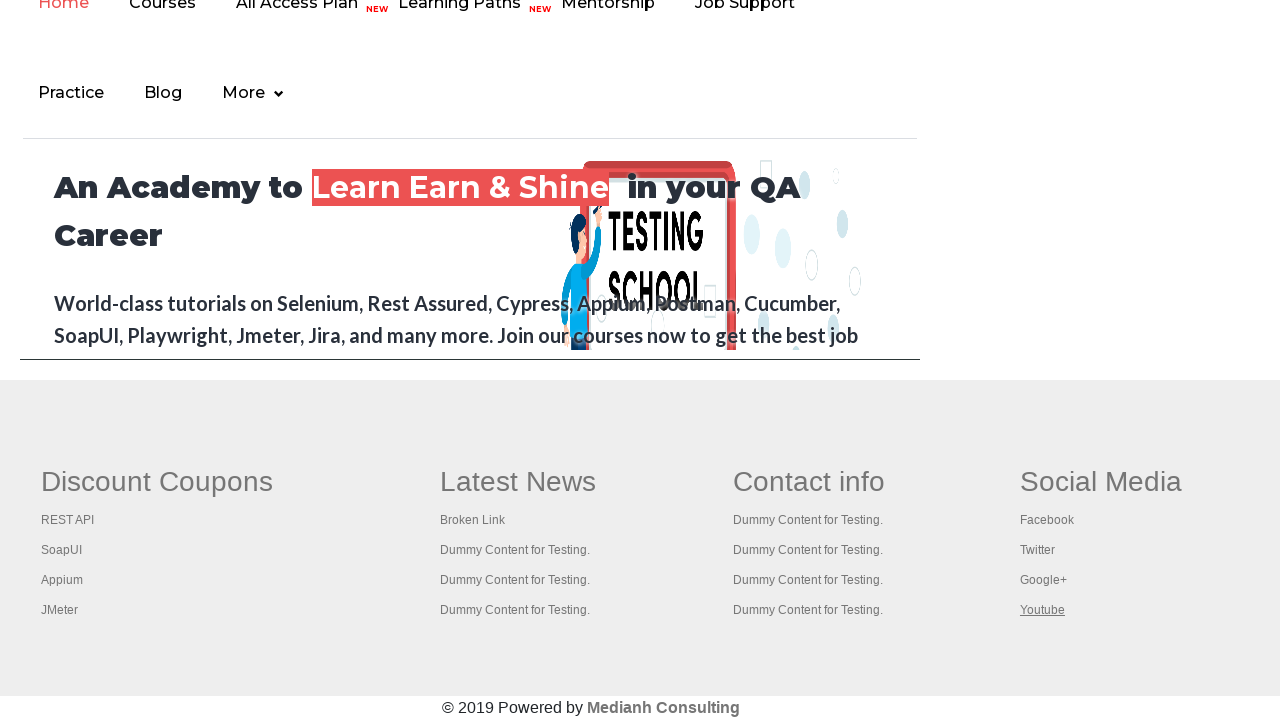

Retrieved page contexts, found 17 page(s)
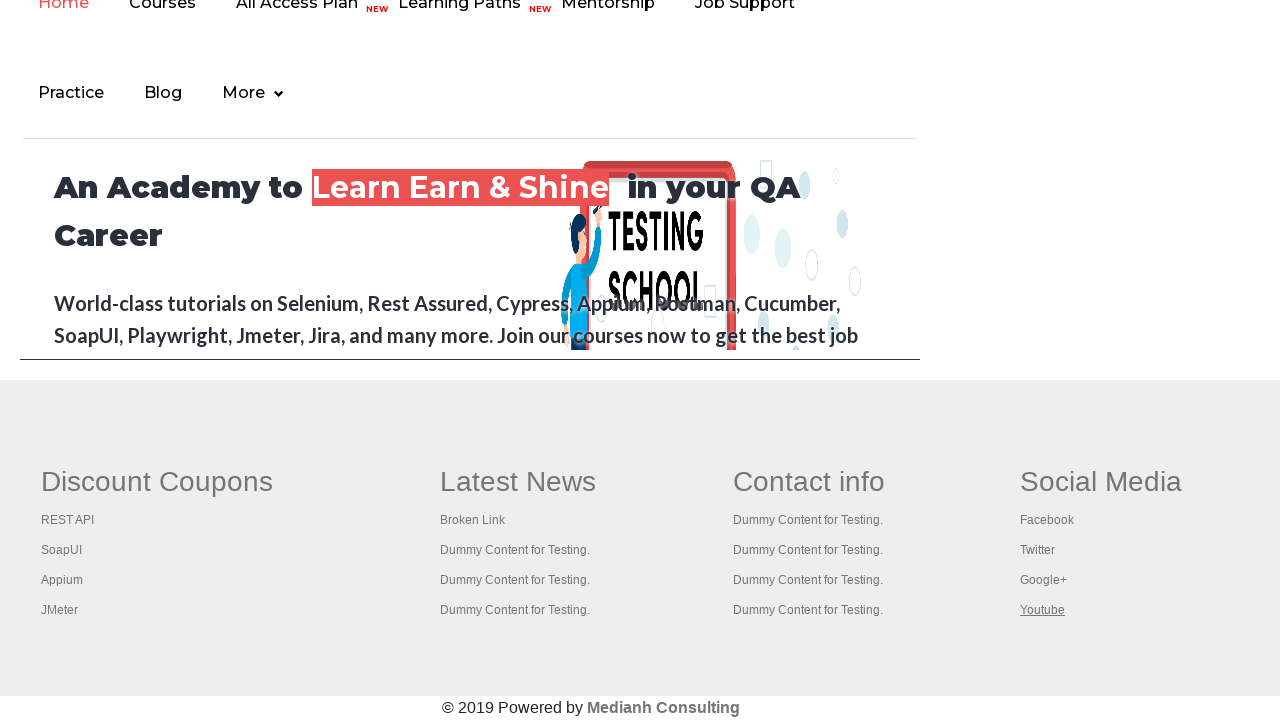

Closed extra page tab 1
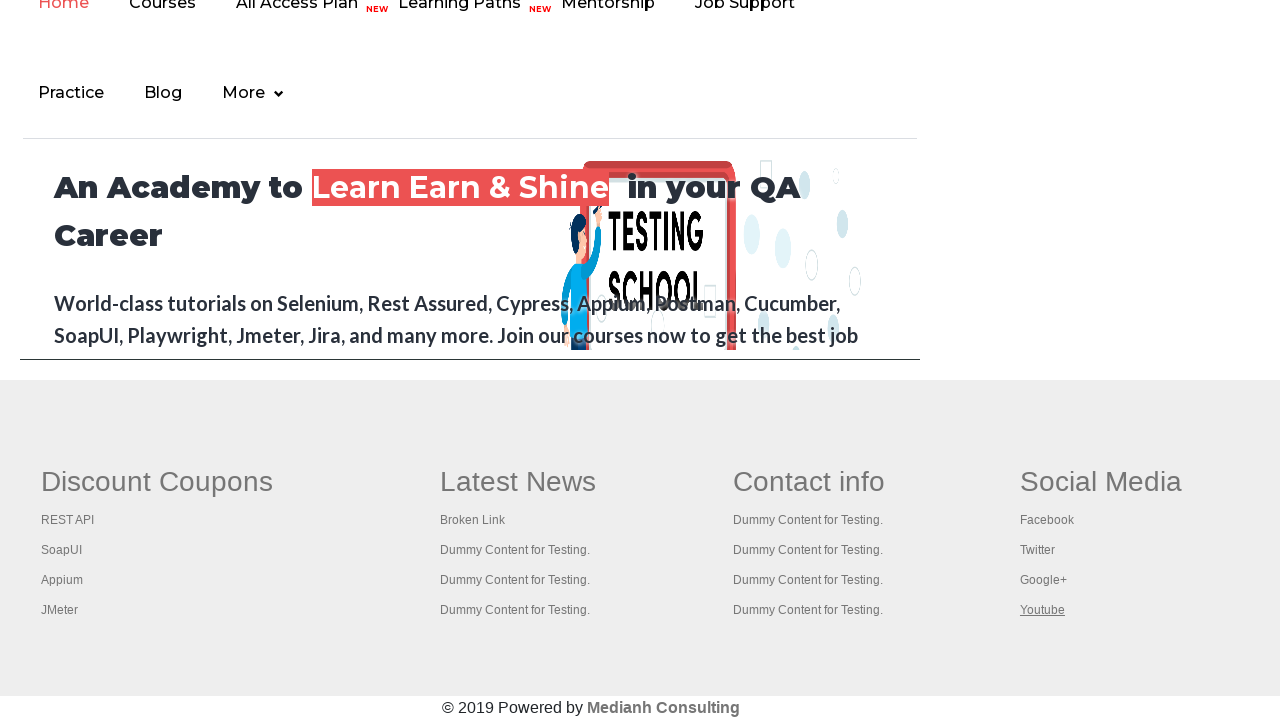

Closed extra page tab 2
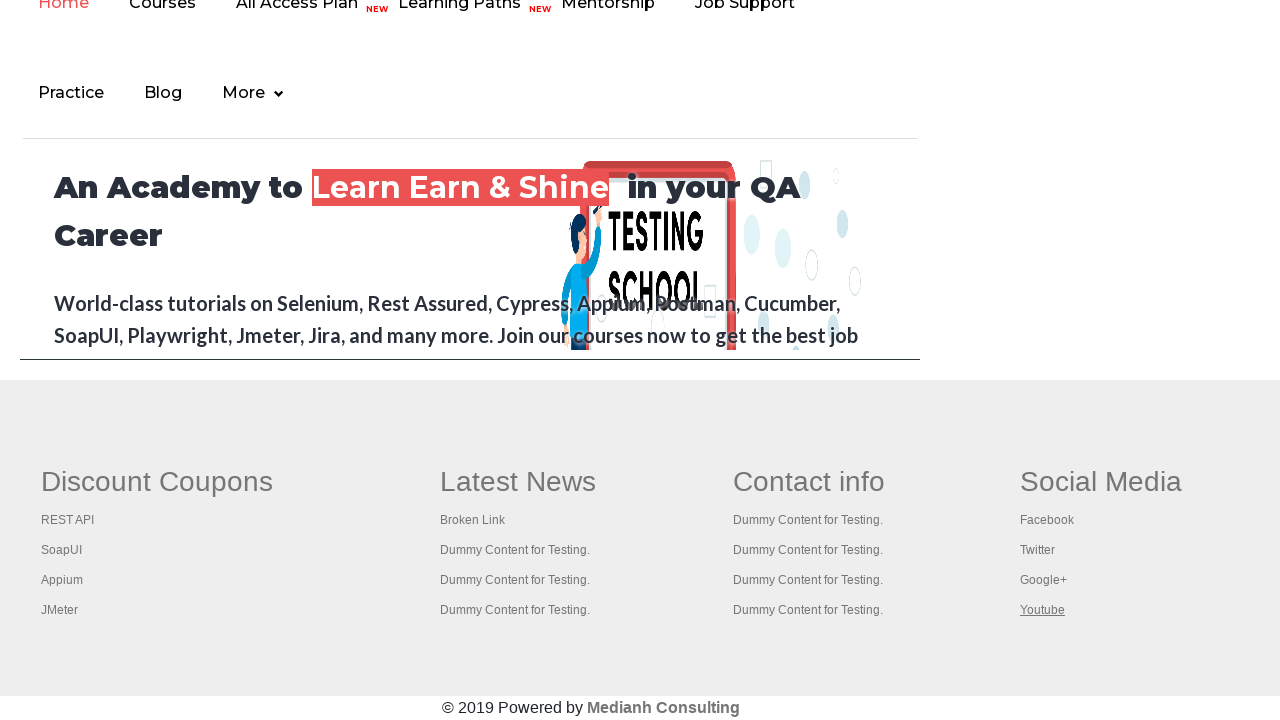

Closed extra page tab 3
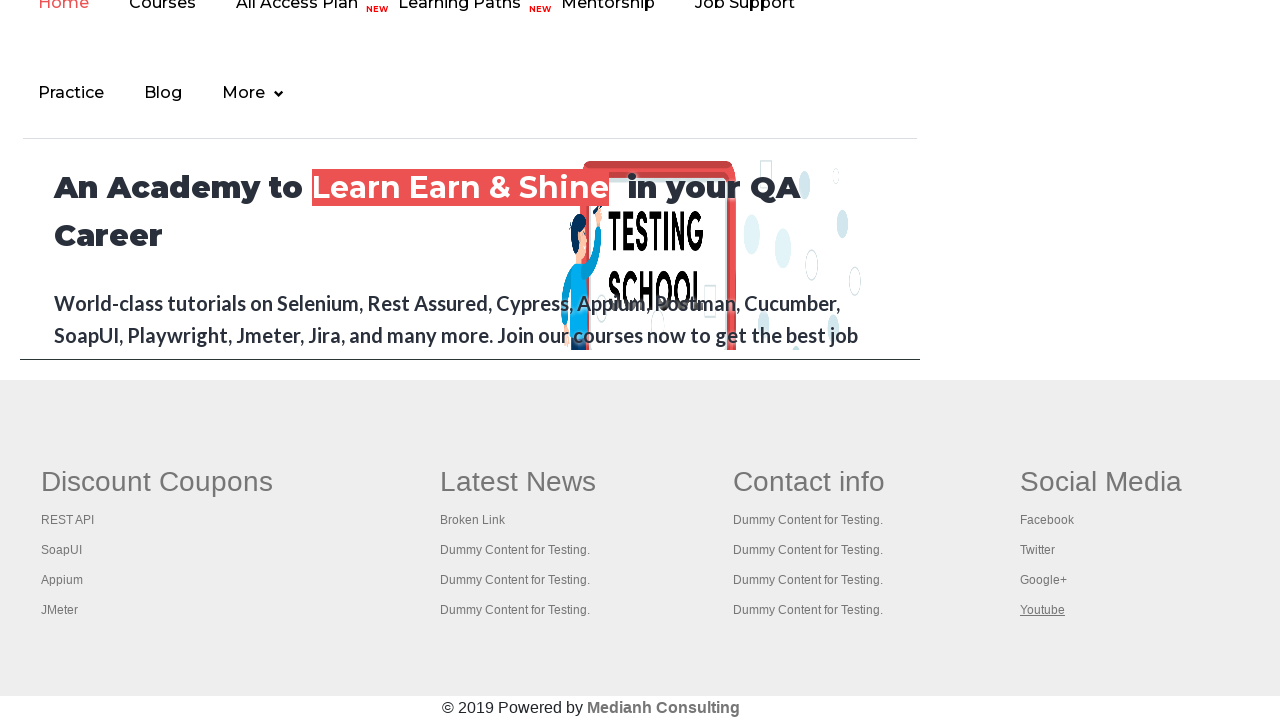

Closed extra page tab 4
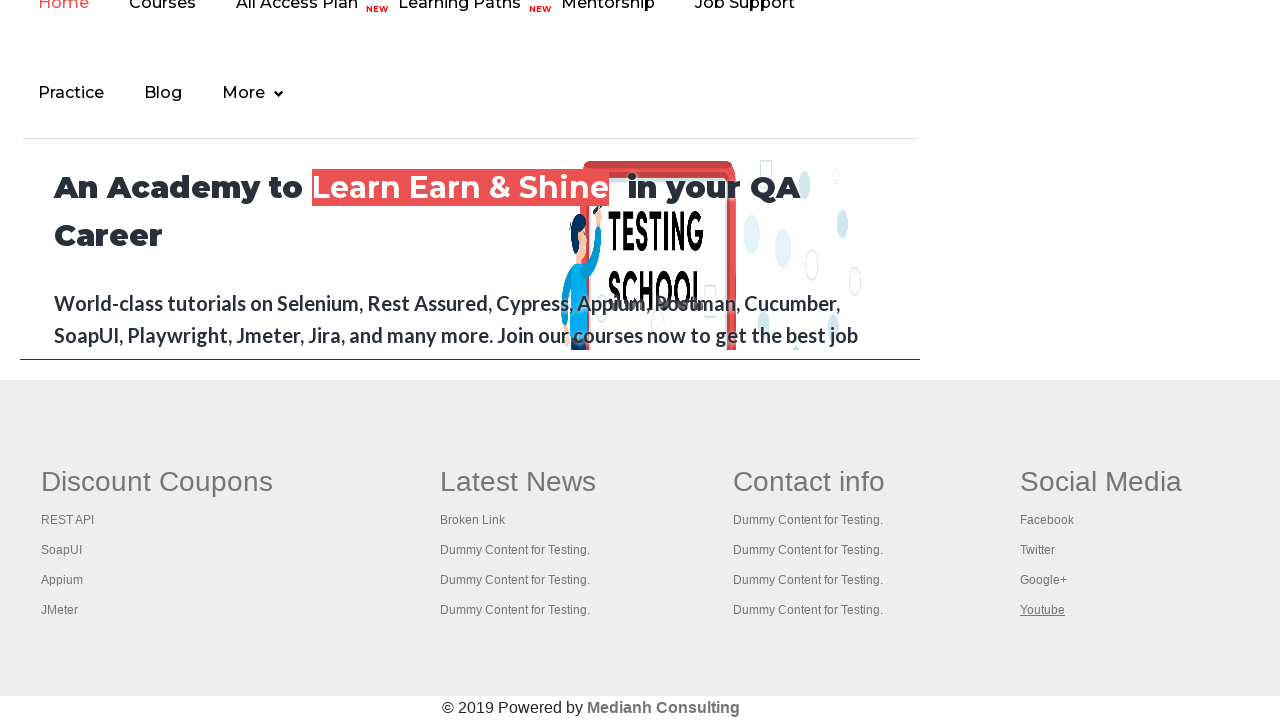

Closed extra page tab 5
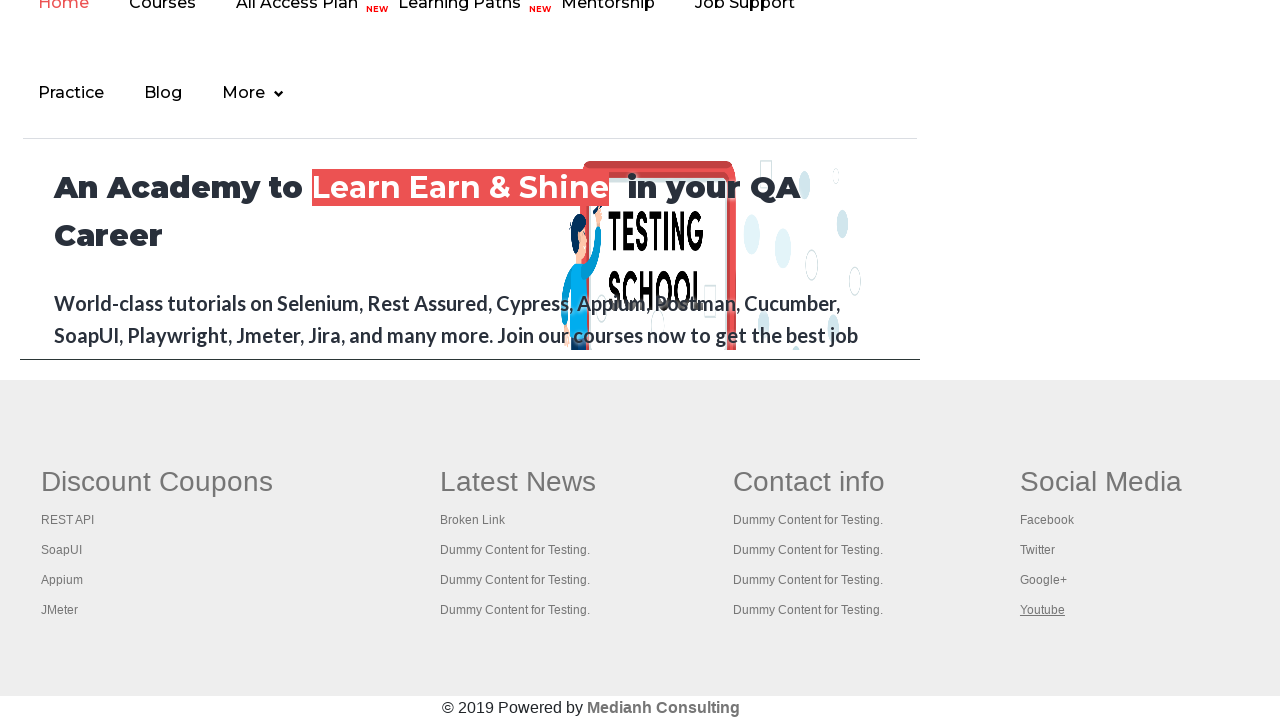

Closed extra page tab 6
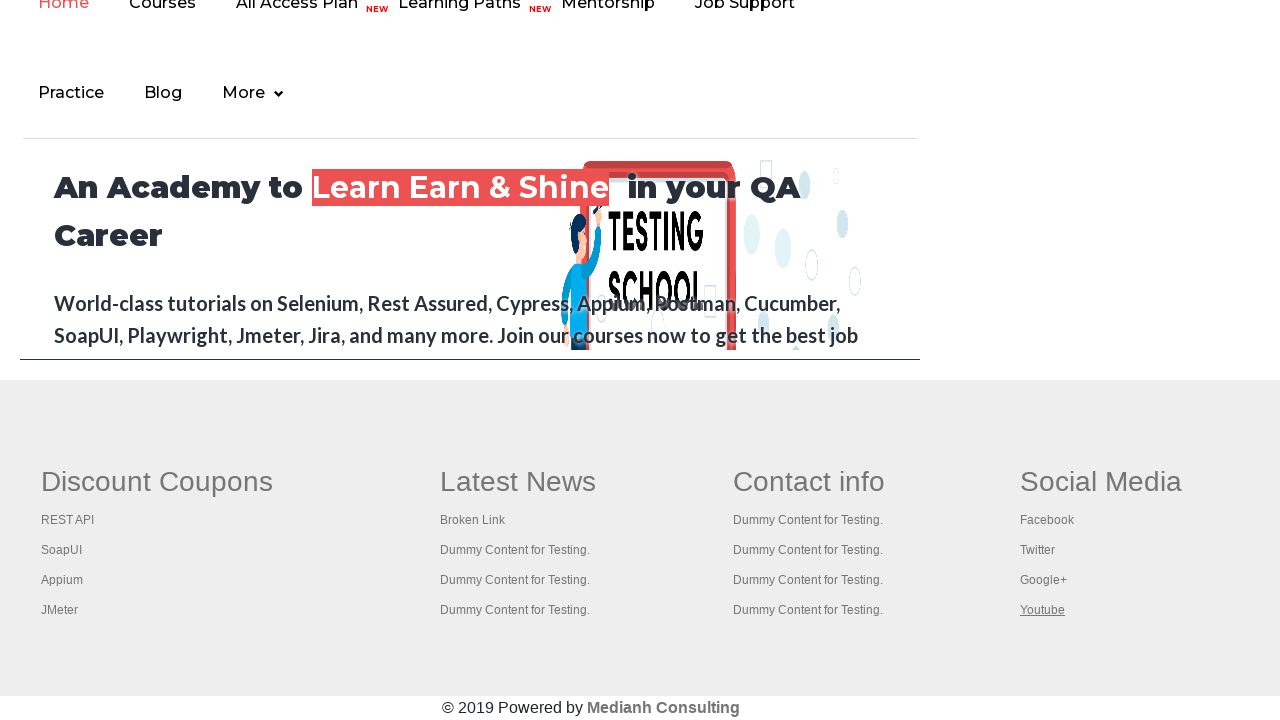

Closed extra page tab 7
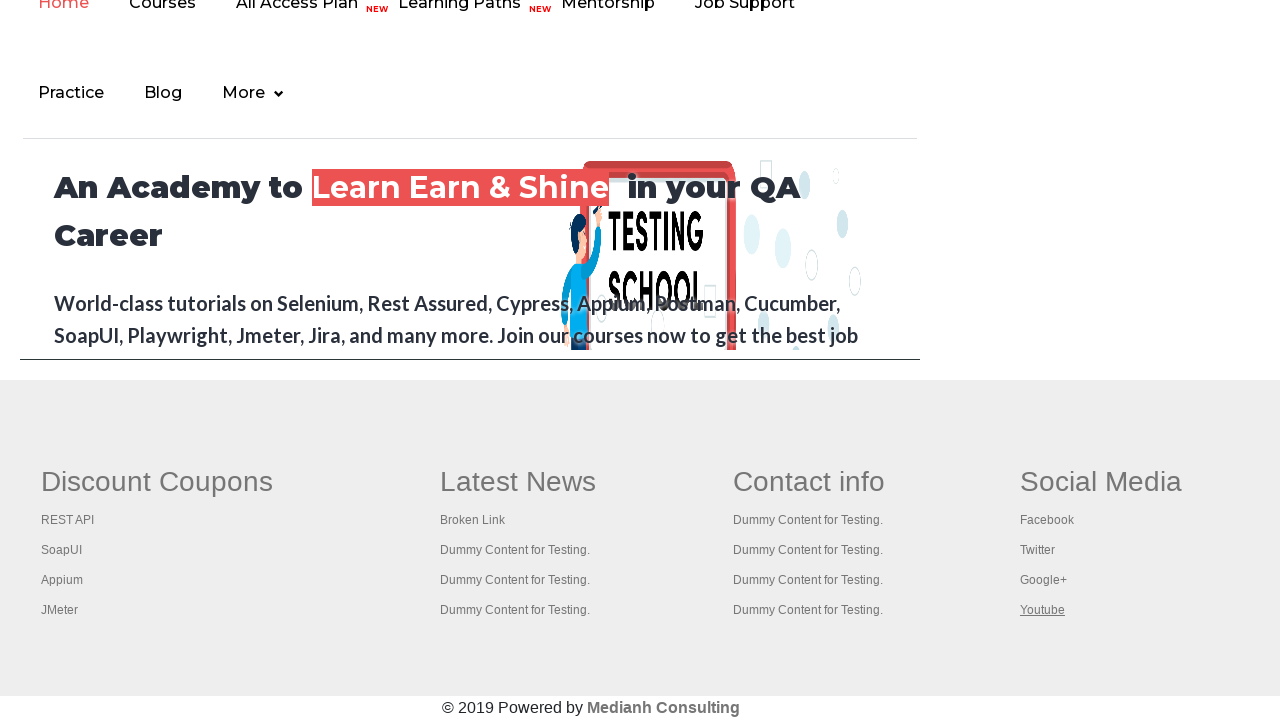

Closed extra page tab 8
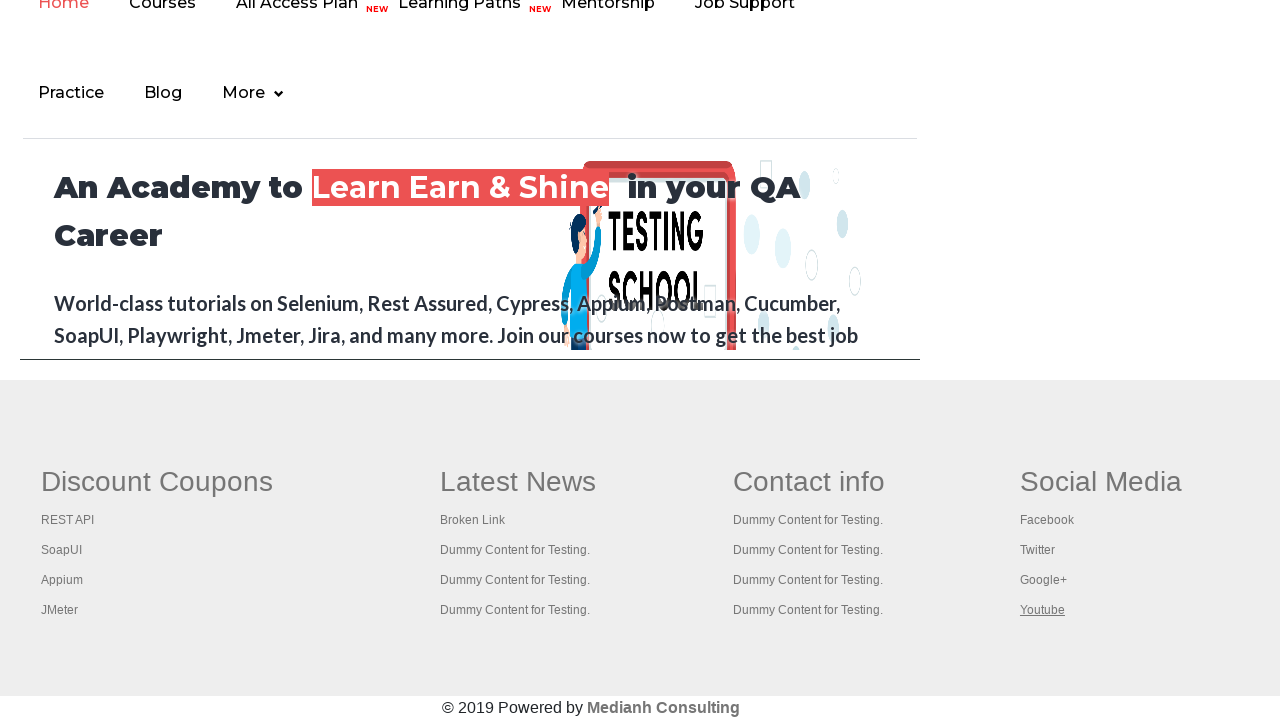

Closed extra page tab 9
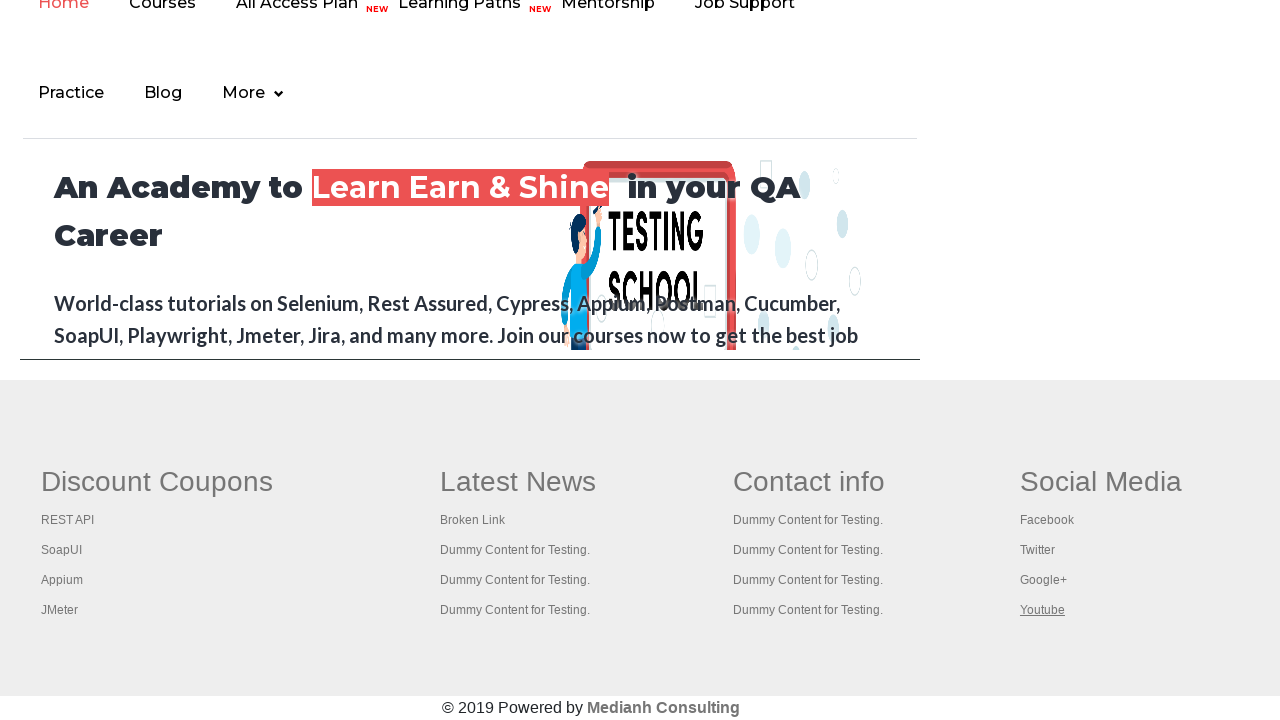

Closed extra page tab 10
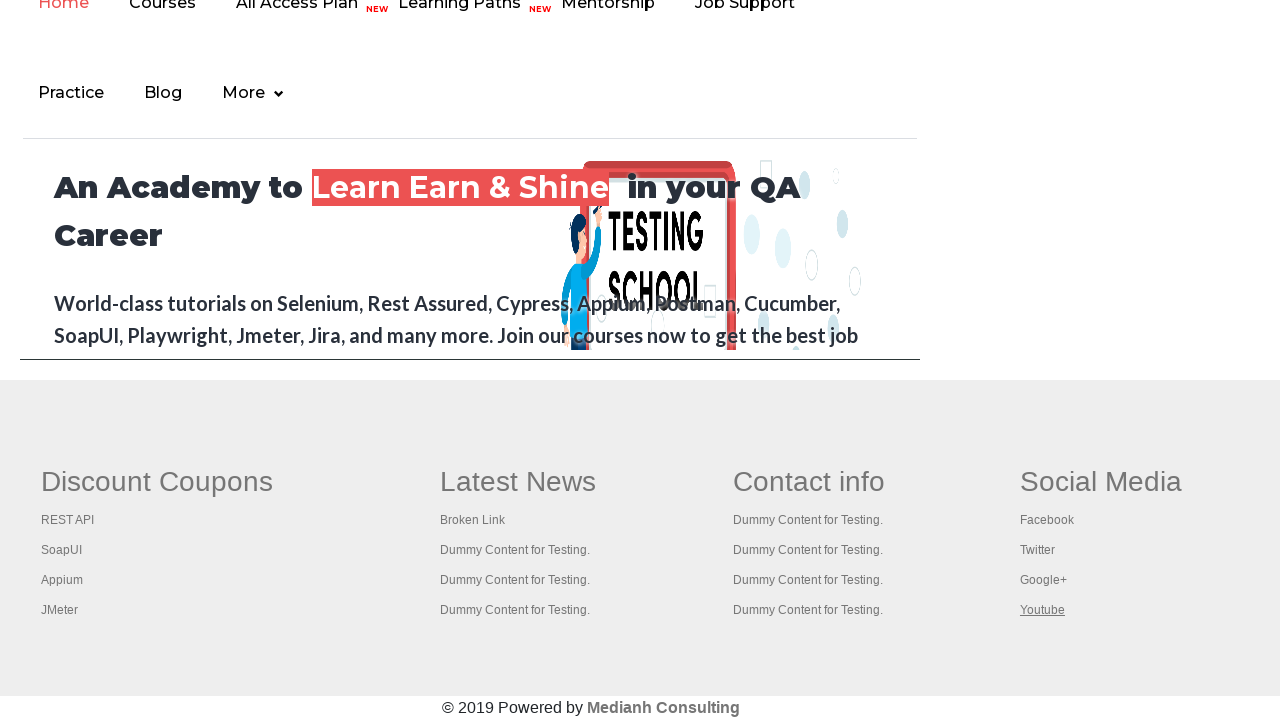

Closed extra page tab 11
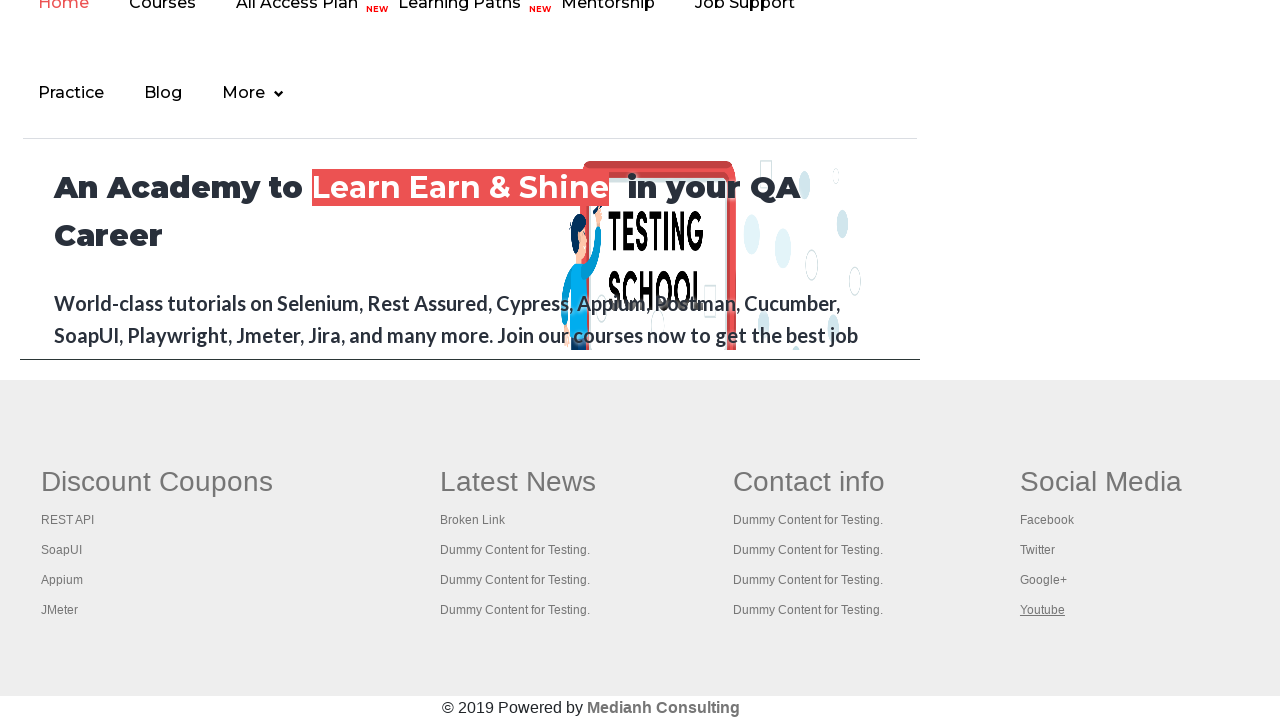

Closed extra page tab 12
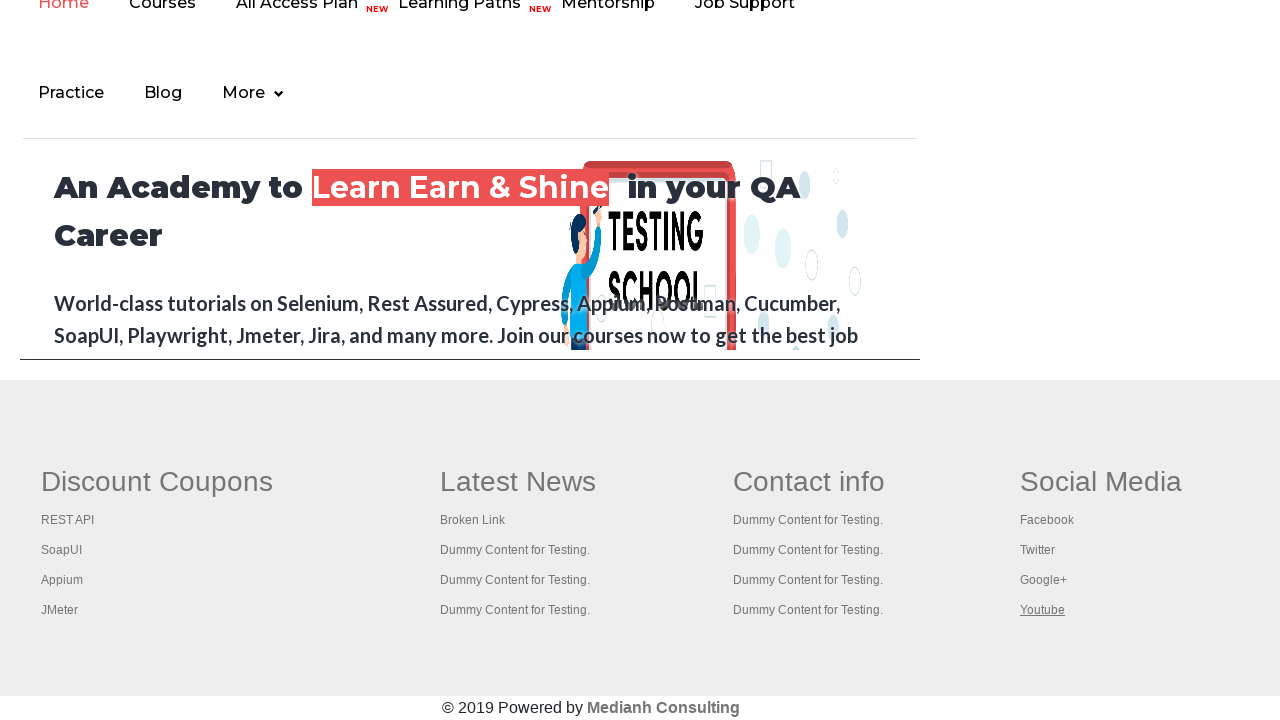

Closed extra page tab 13
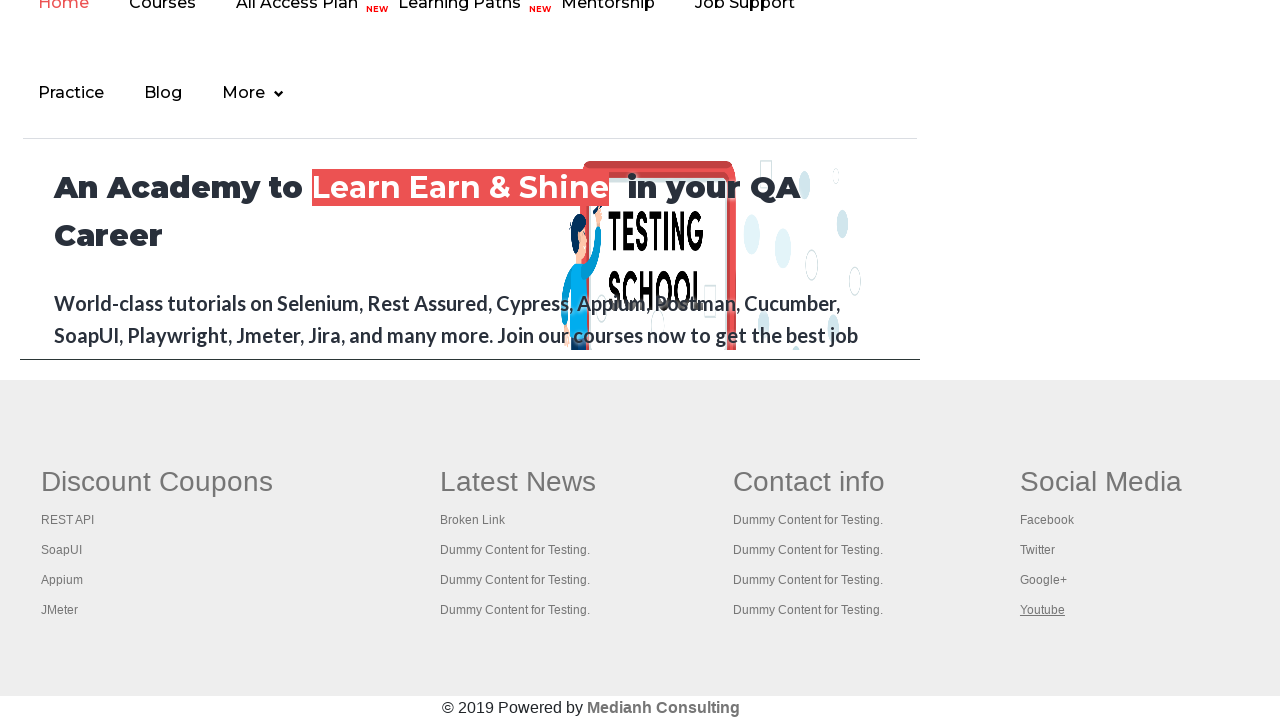

Closed extra page tab 14
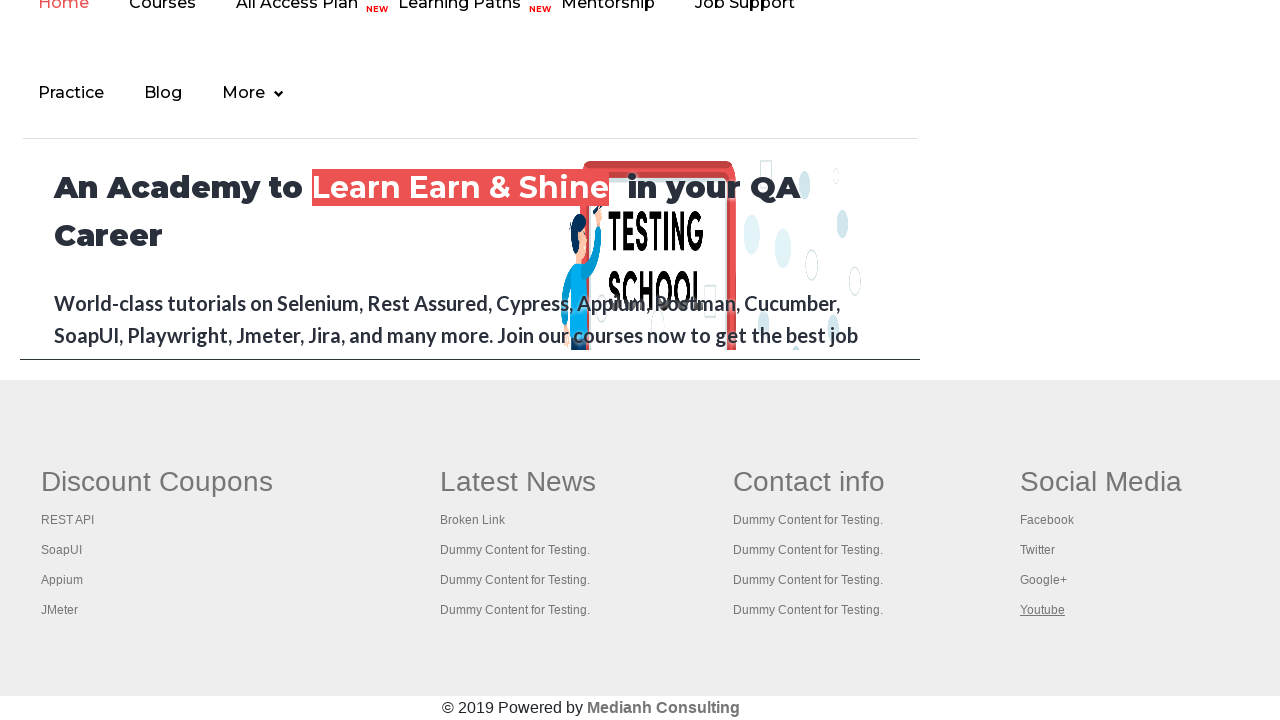

Closed extra page tab 15
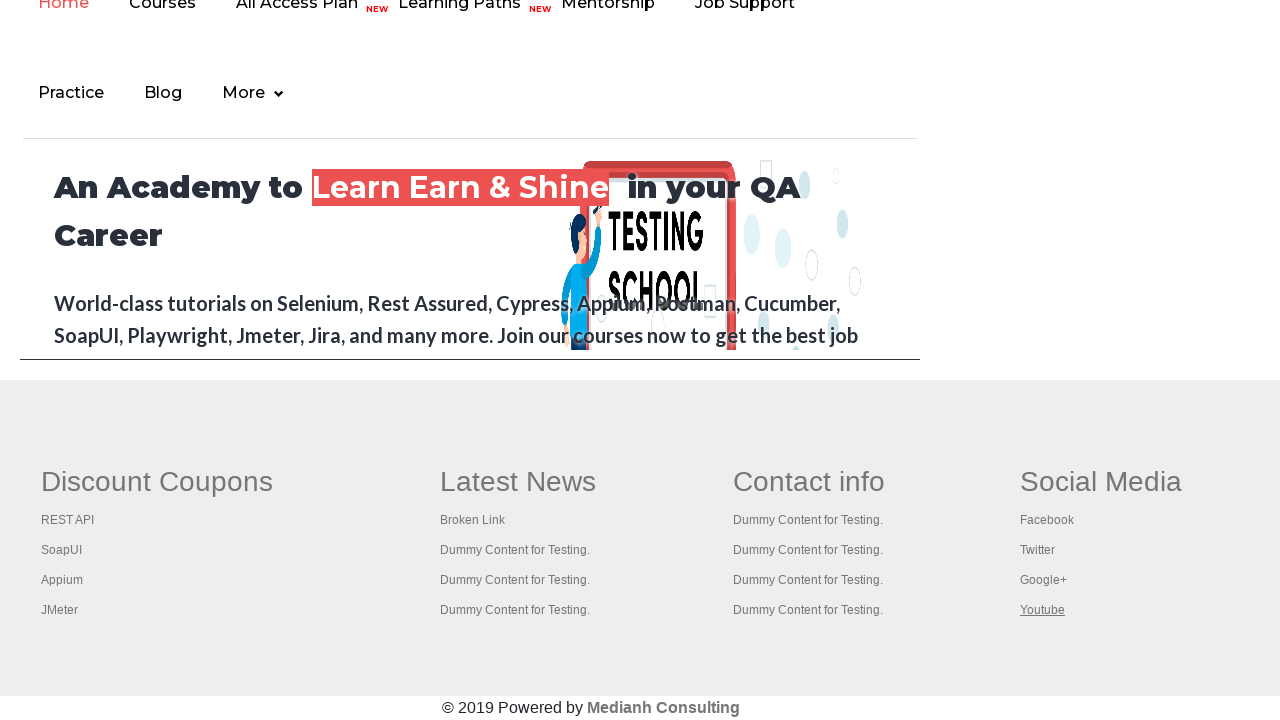

Closed extra page tab 16
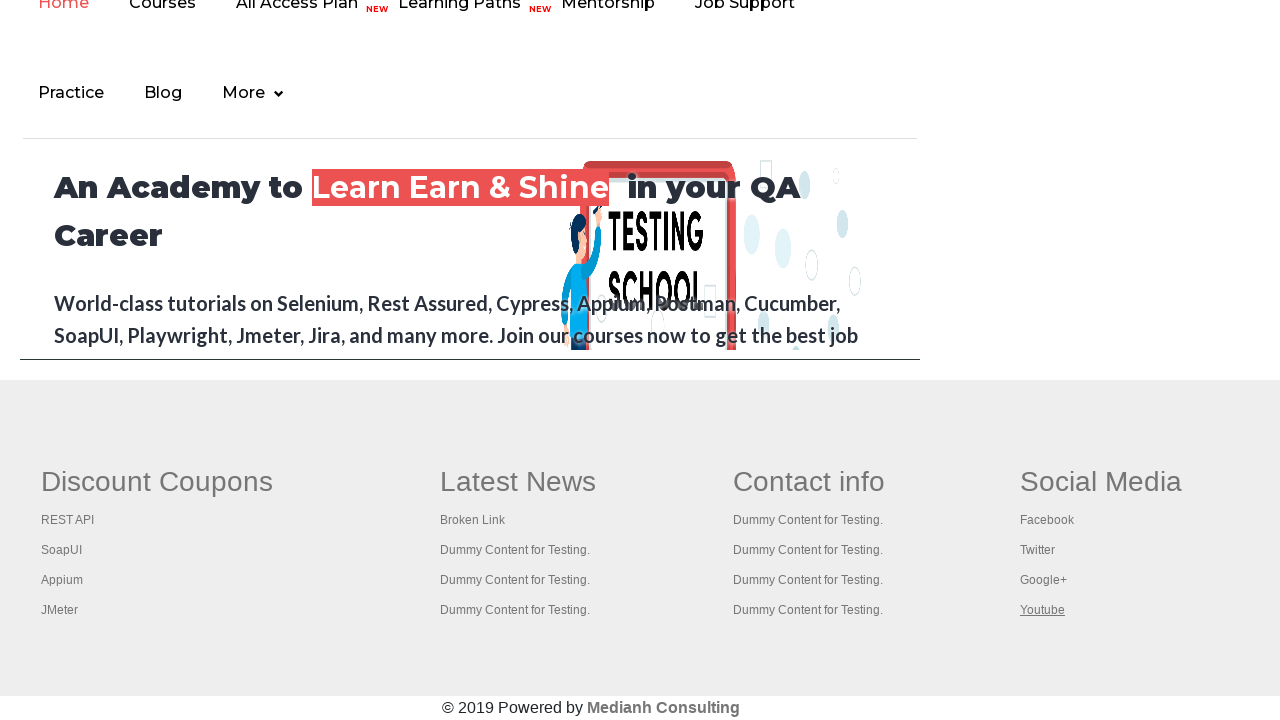

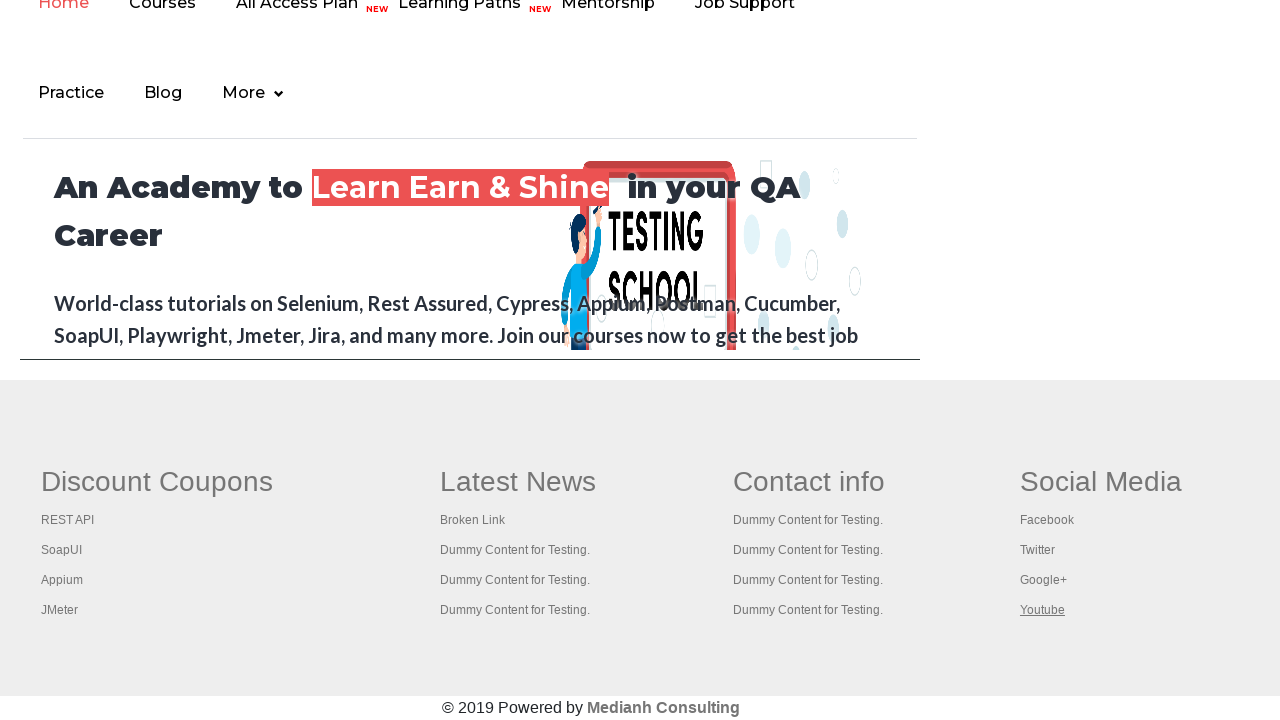